Searches for "stainless work table" on WebstaurantStore and navigates through multiple pages of results to verify each product title contains the word "Table"

Starting URL: https://www.webstaurantstore.com/

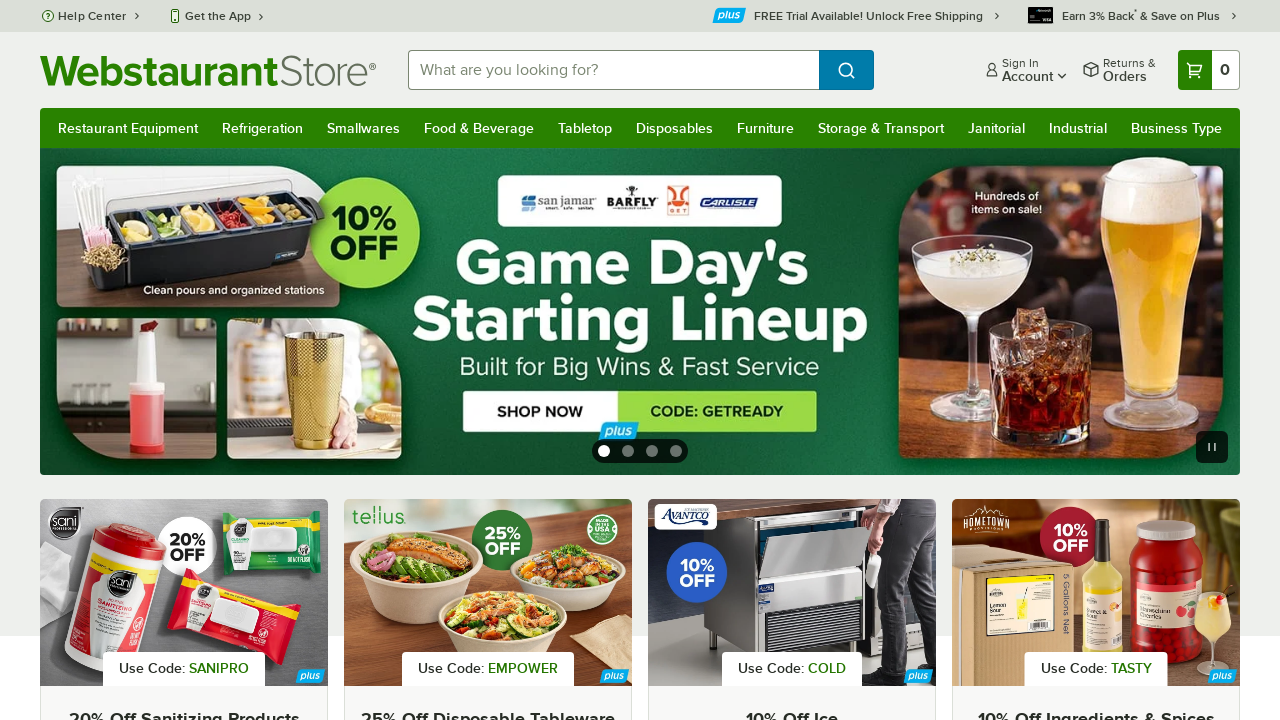

Filled search field with 'stainless work table' on #searchval
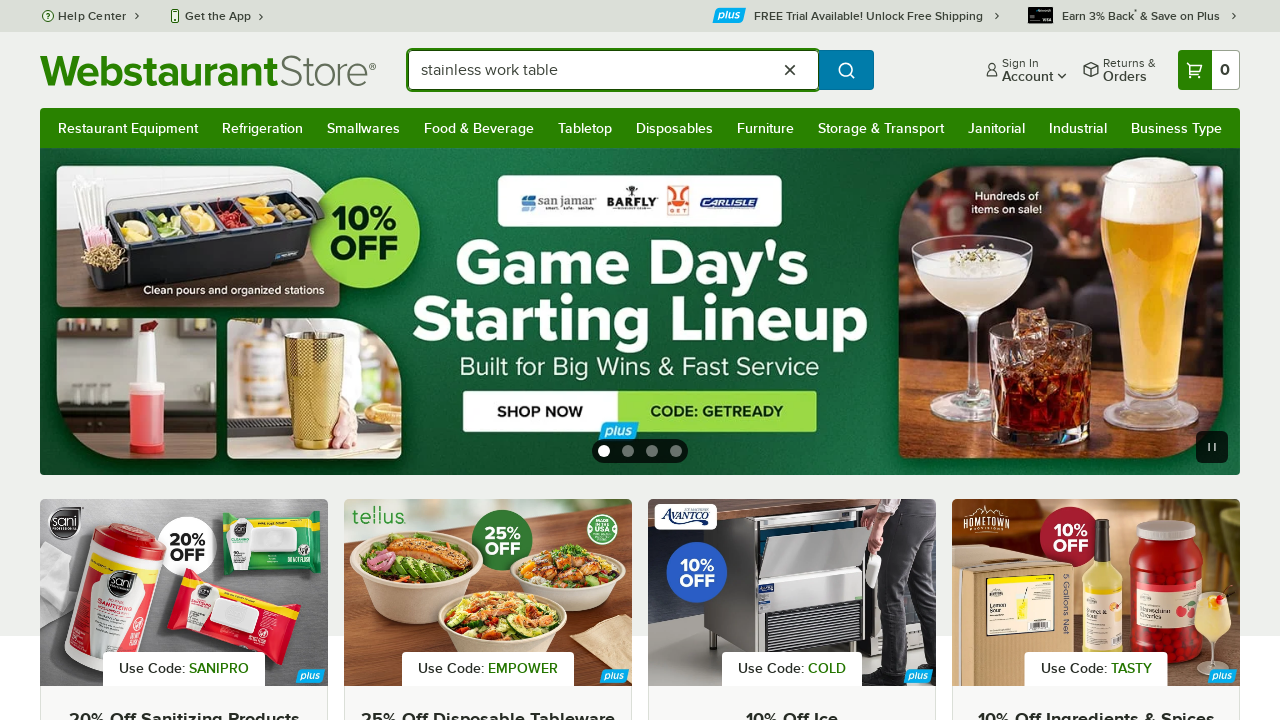

Pressed Enter to submit search on #searchval
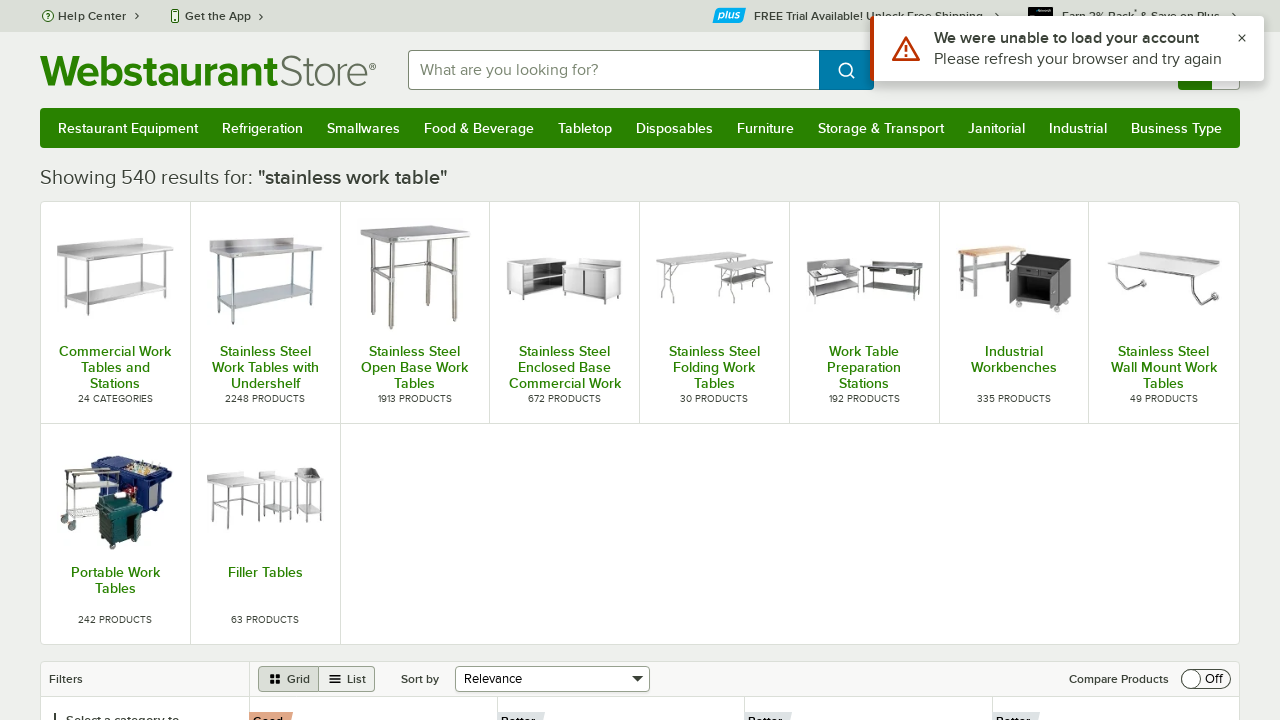

Search results loaded with product descriptions
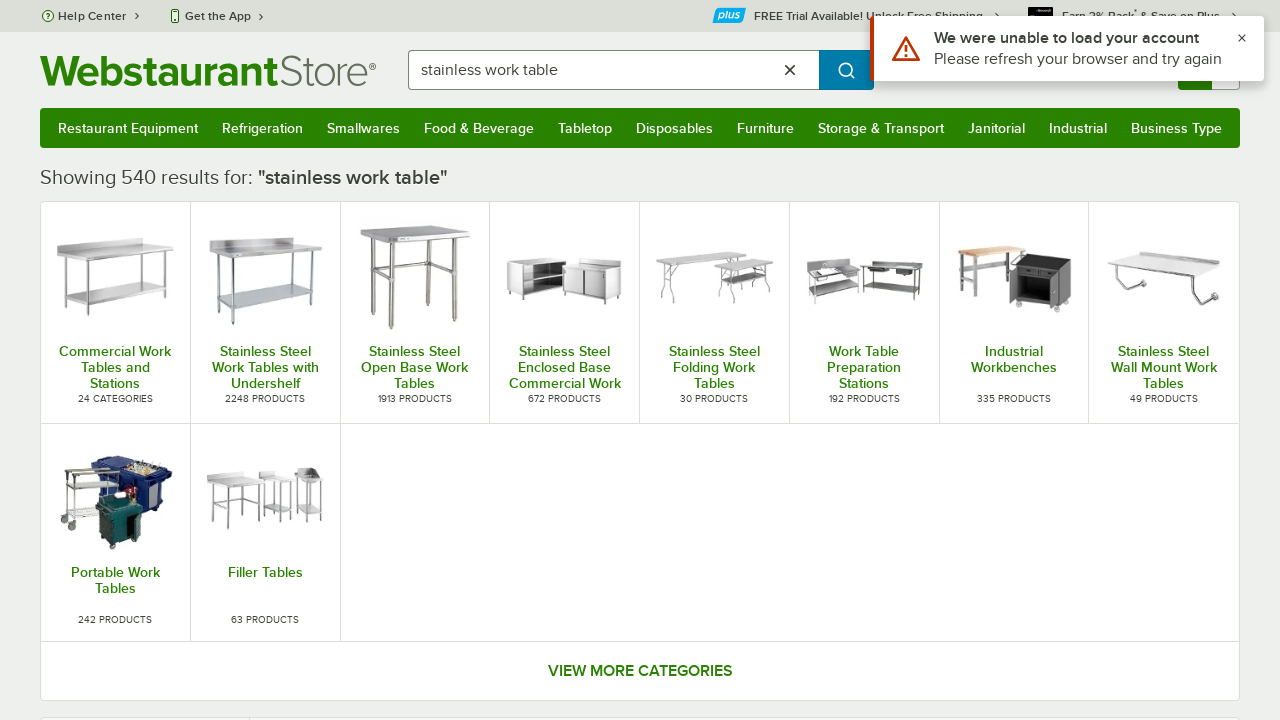

Found 60 products on first page
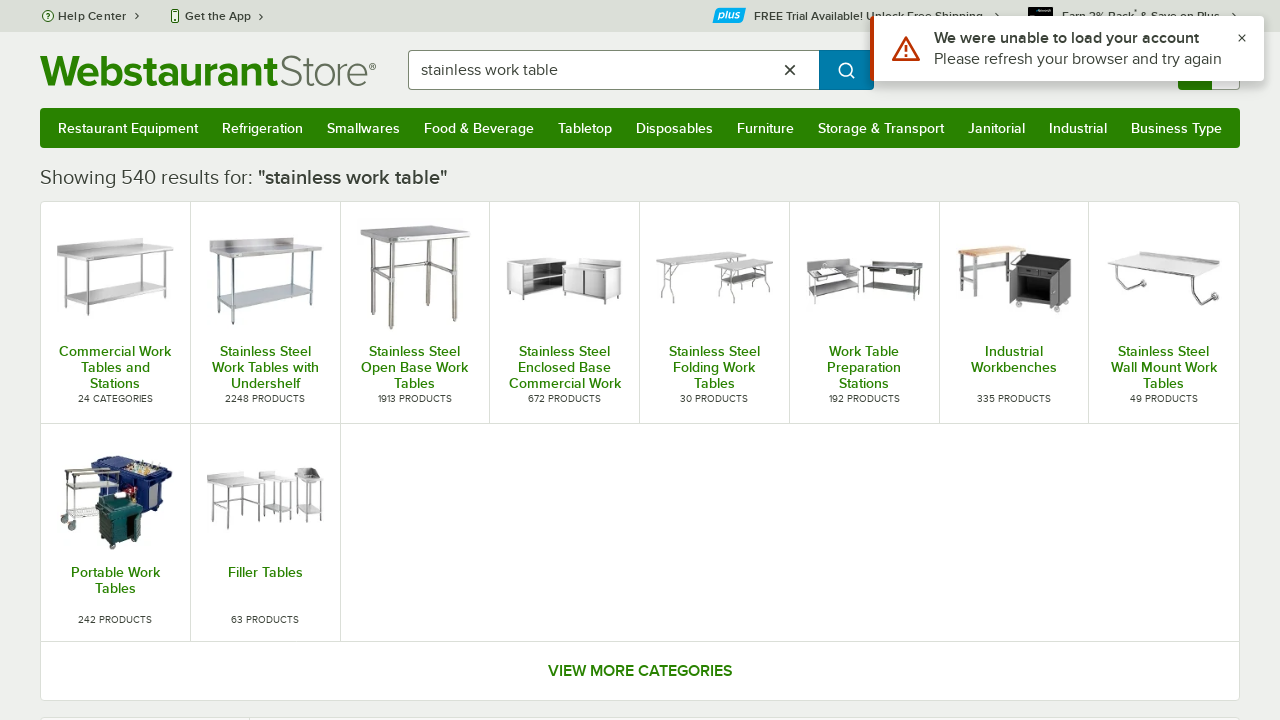

Verified product 1 on first page contains 'Table'
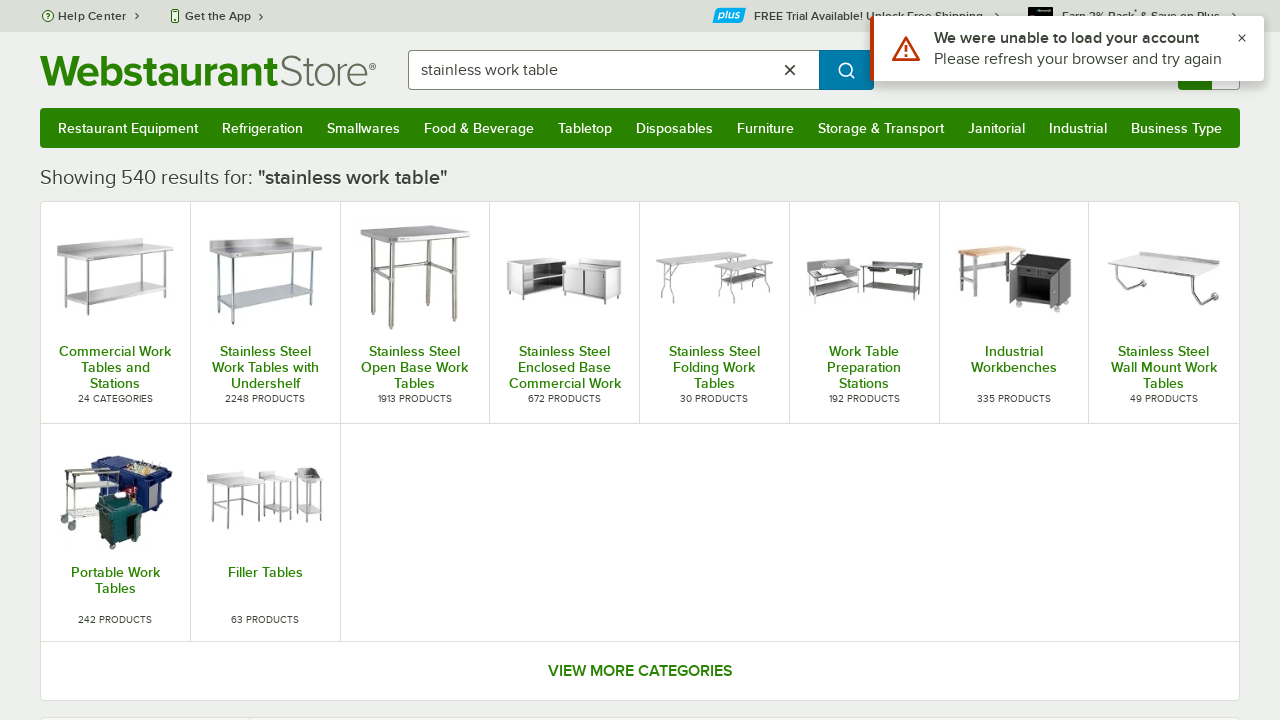

Verified product 2 on first page contains 'Table'
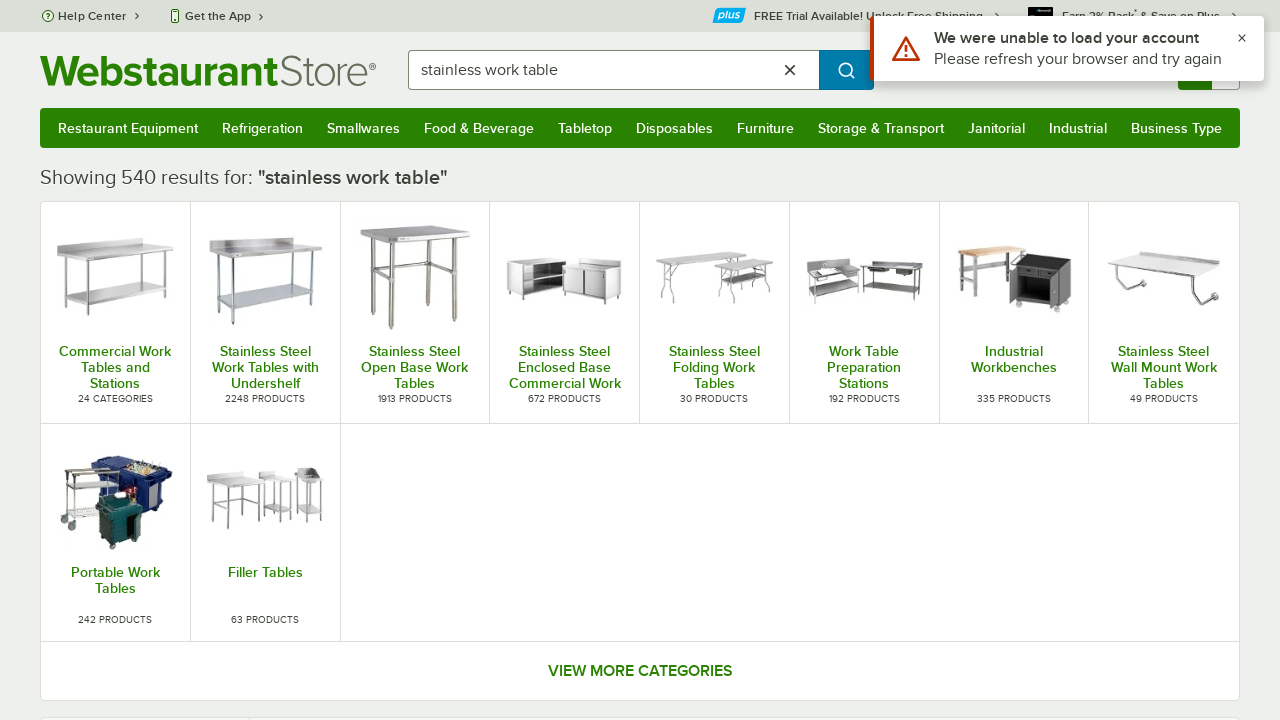

Verified product 3 on first page contains 'Table'
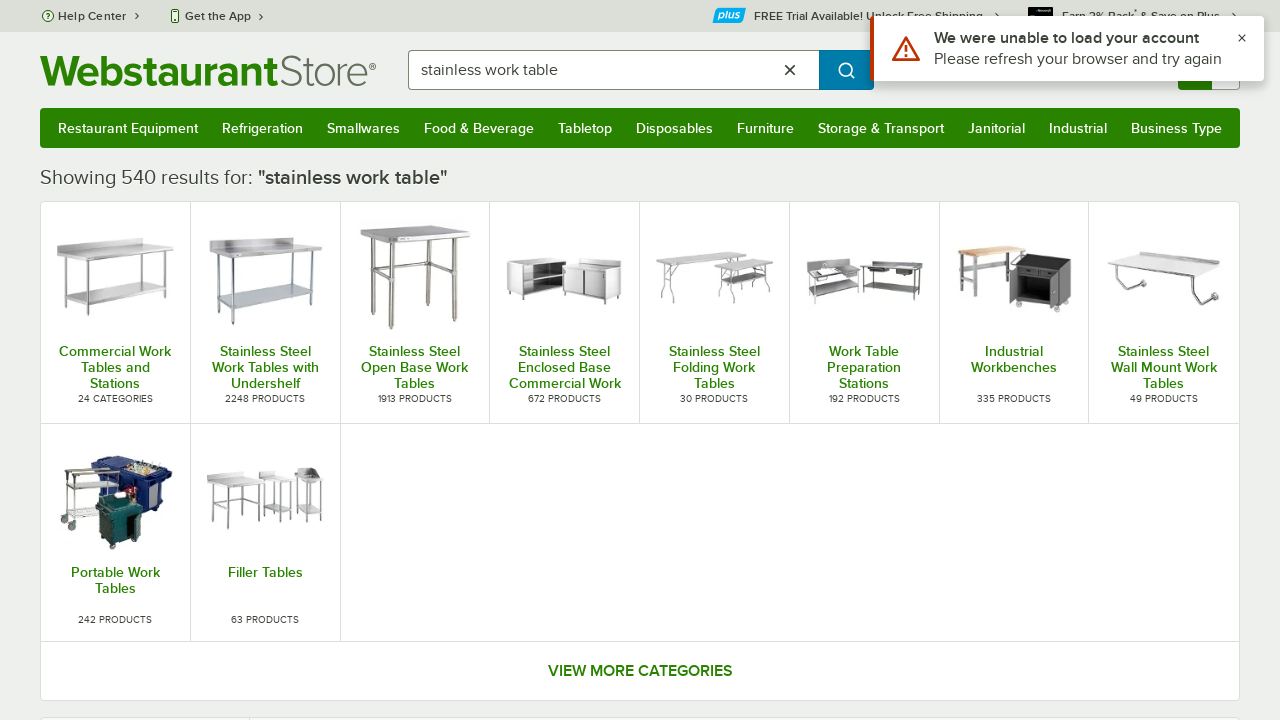

Verified product 4 on first page contains 'Table'
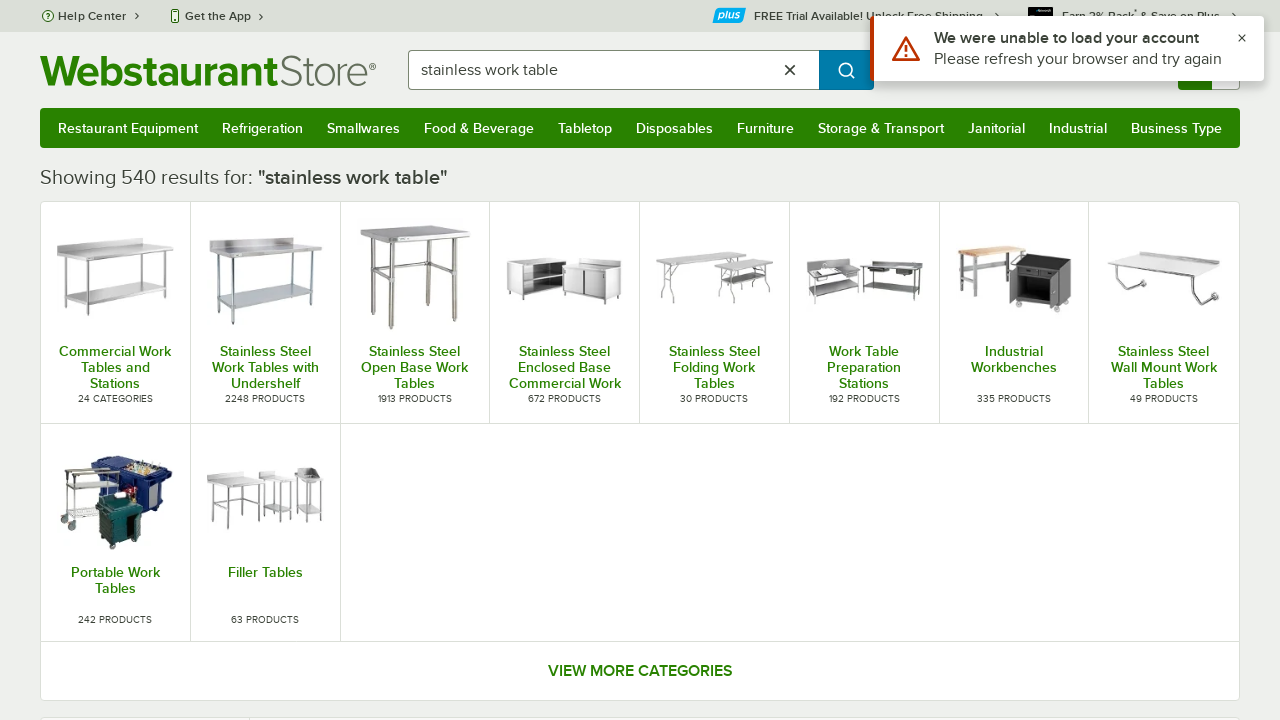

Verified product 5 on first page contains 'Table'
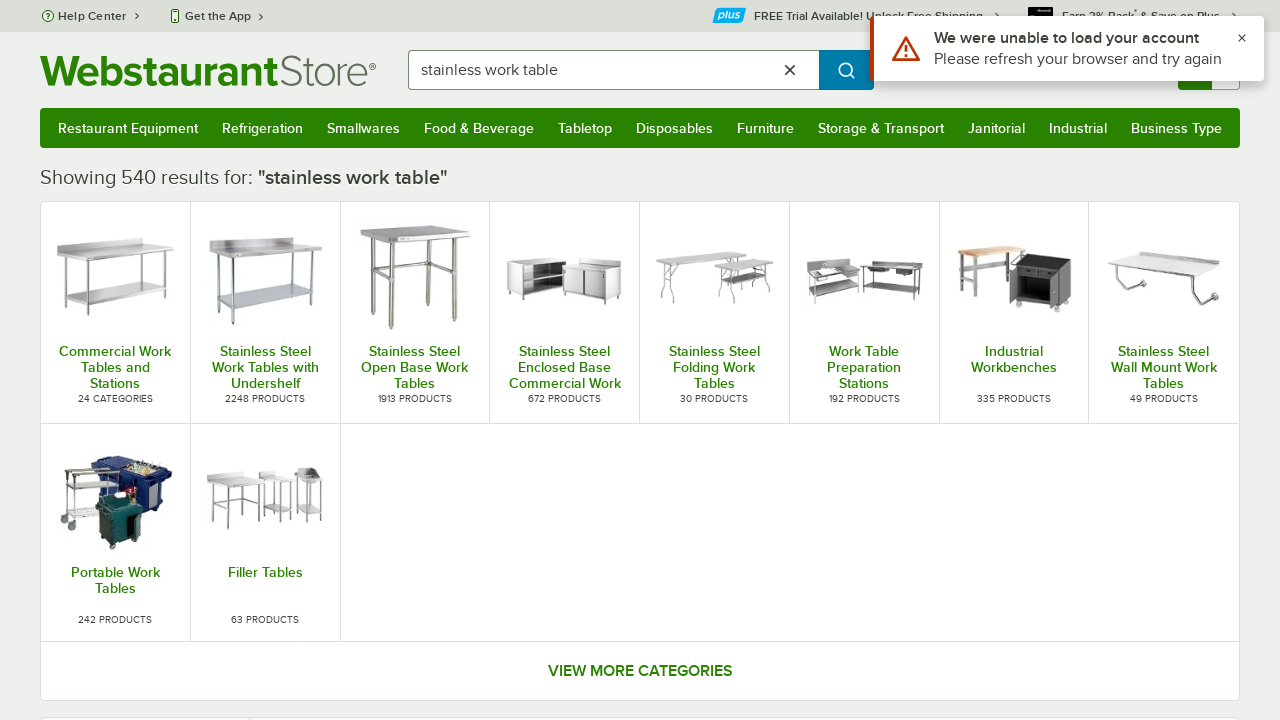

Verified product 6 on first page contains 'Table'
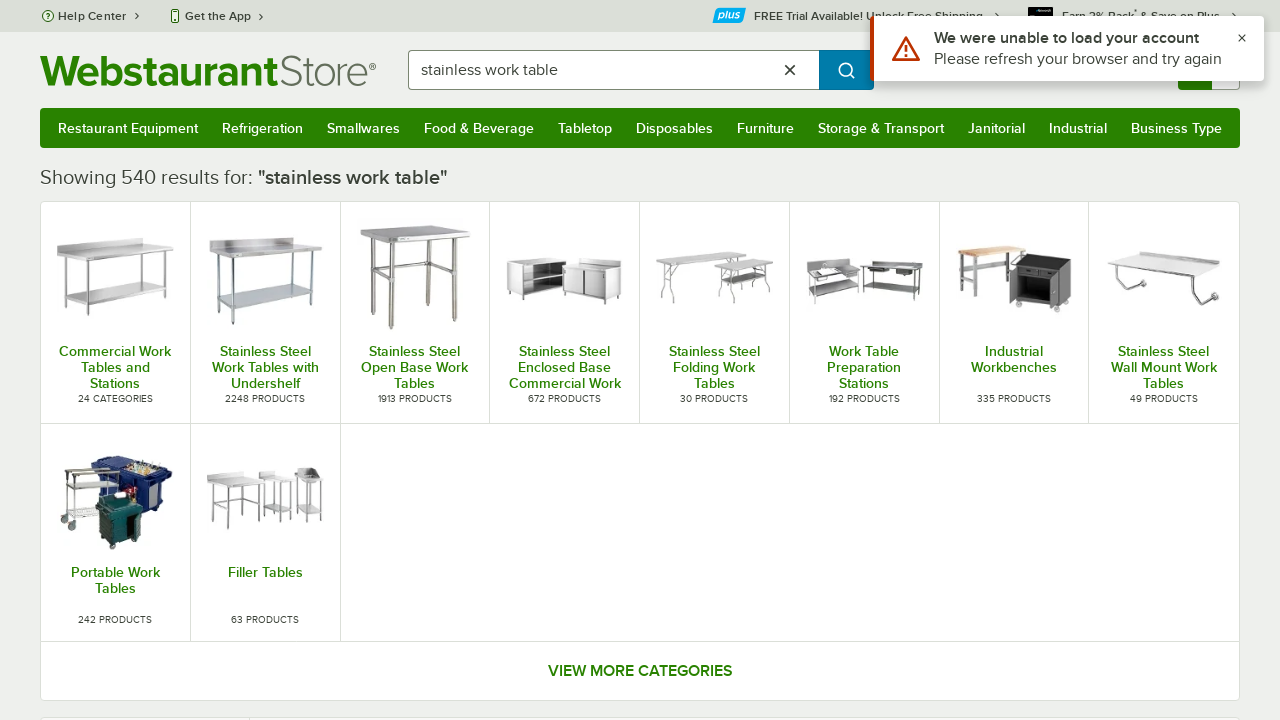

Verified product 7 on first page contains 'Table'
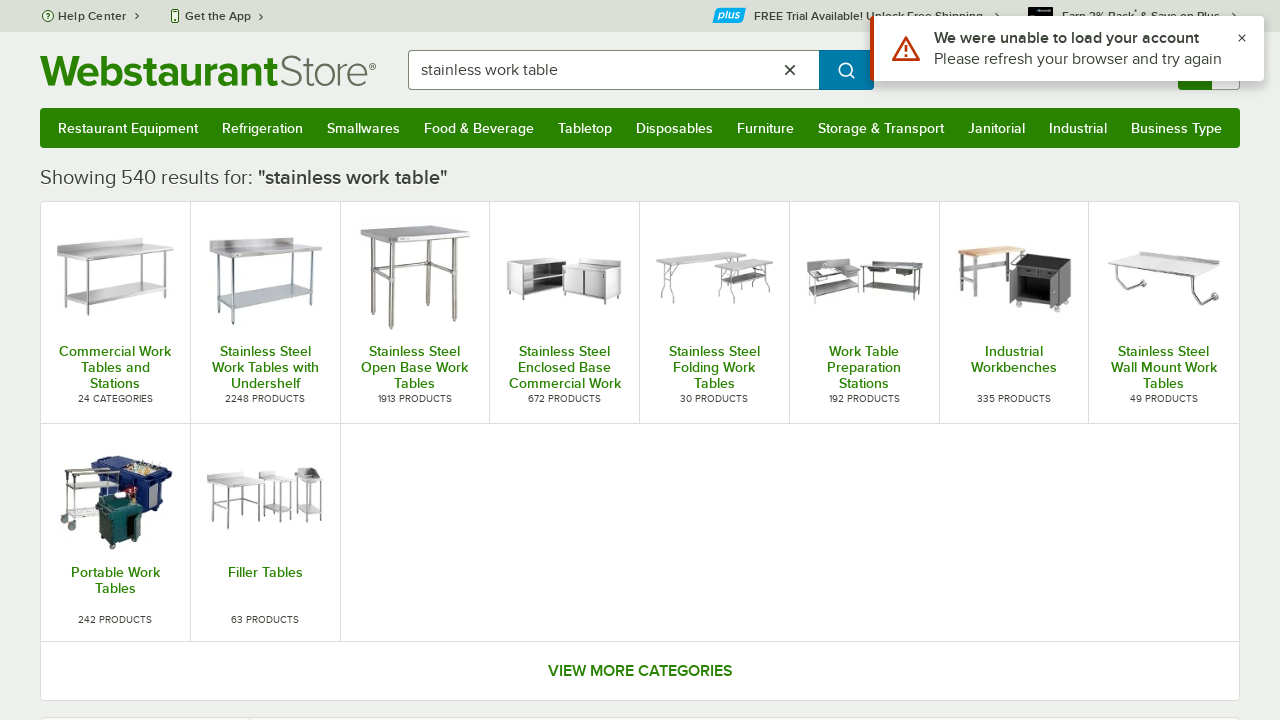

Verified product 8 on first page contains 'Table'
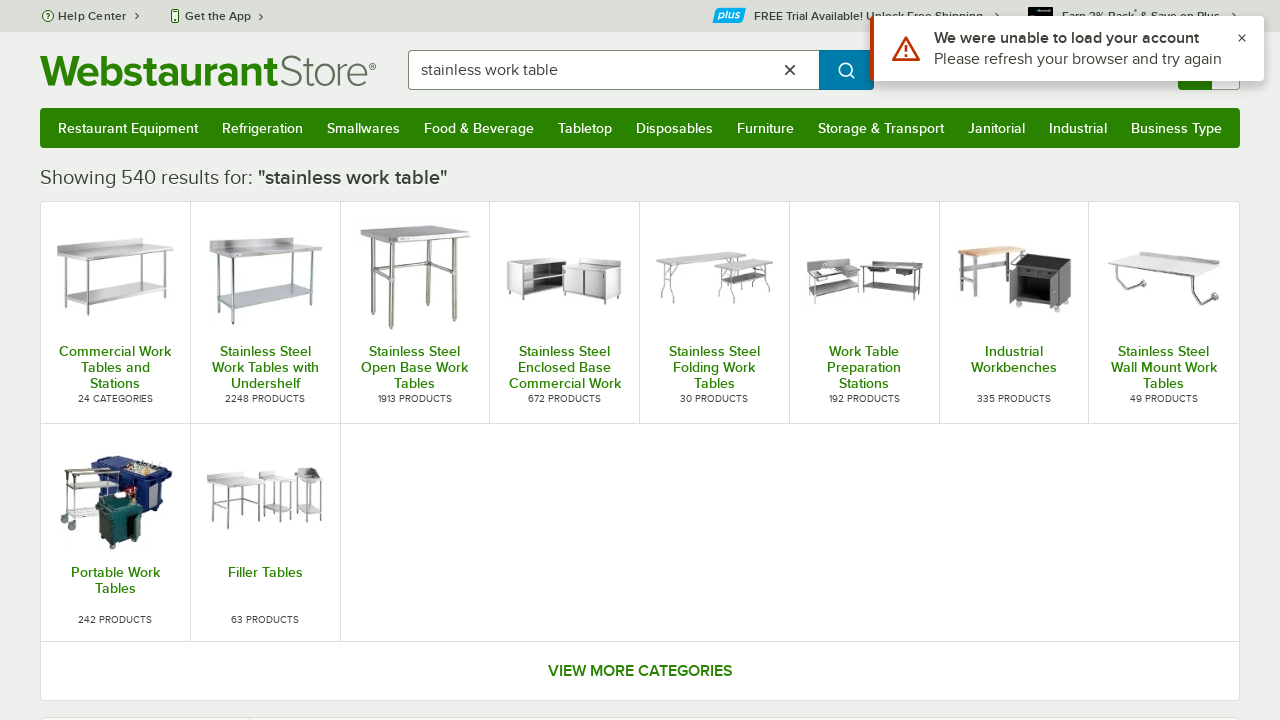

Verified product 9 on first page contains 'Table'
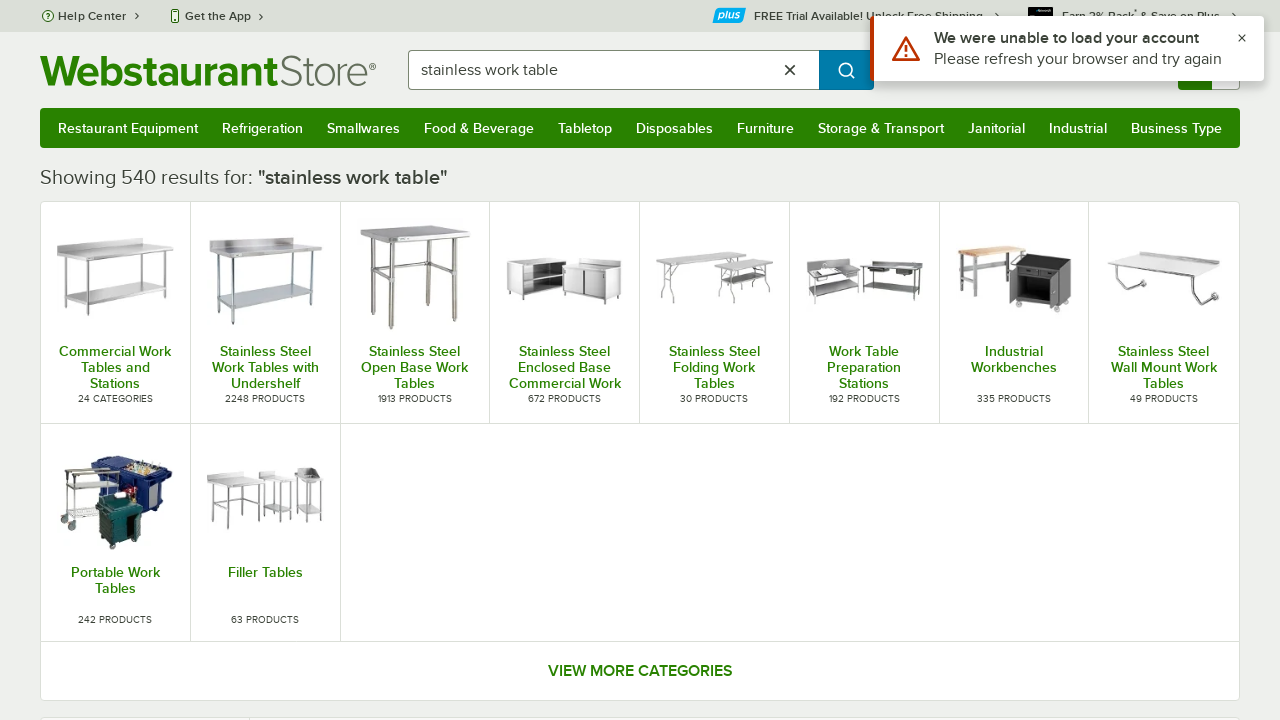

Verified product 10 on first page contains 'Table'
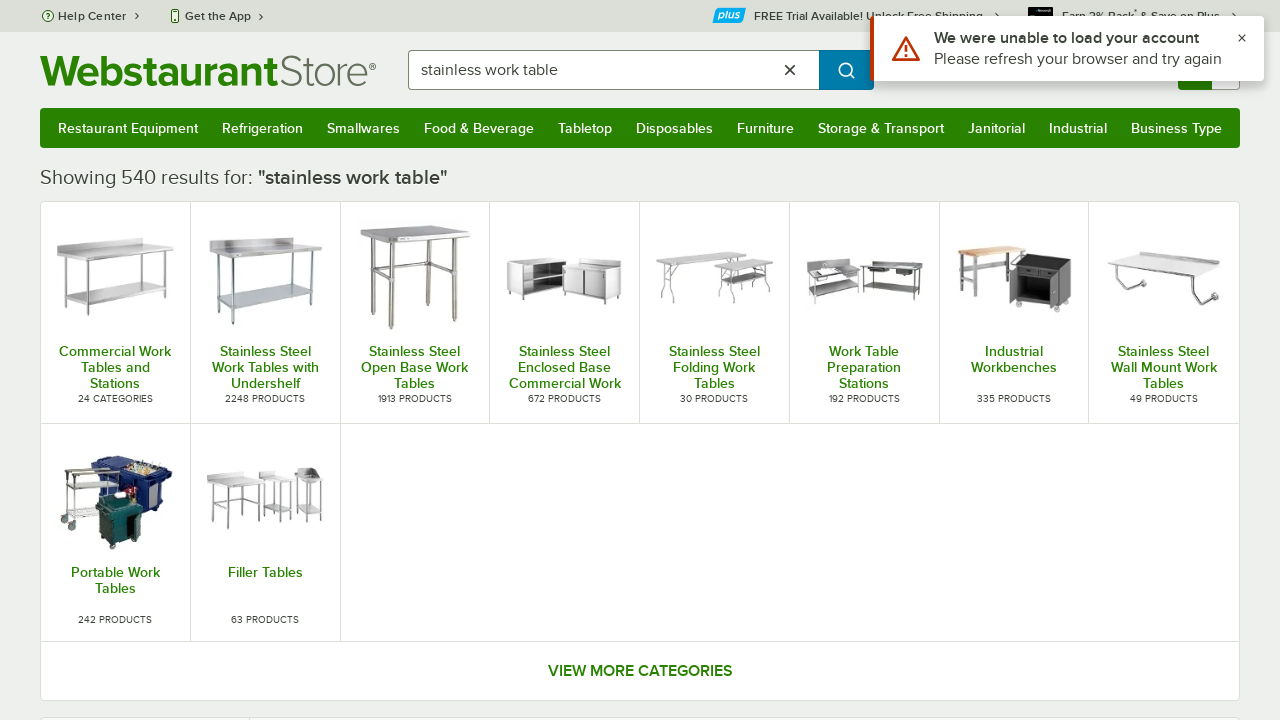

Verified product 11 on first page contains 'Table'
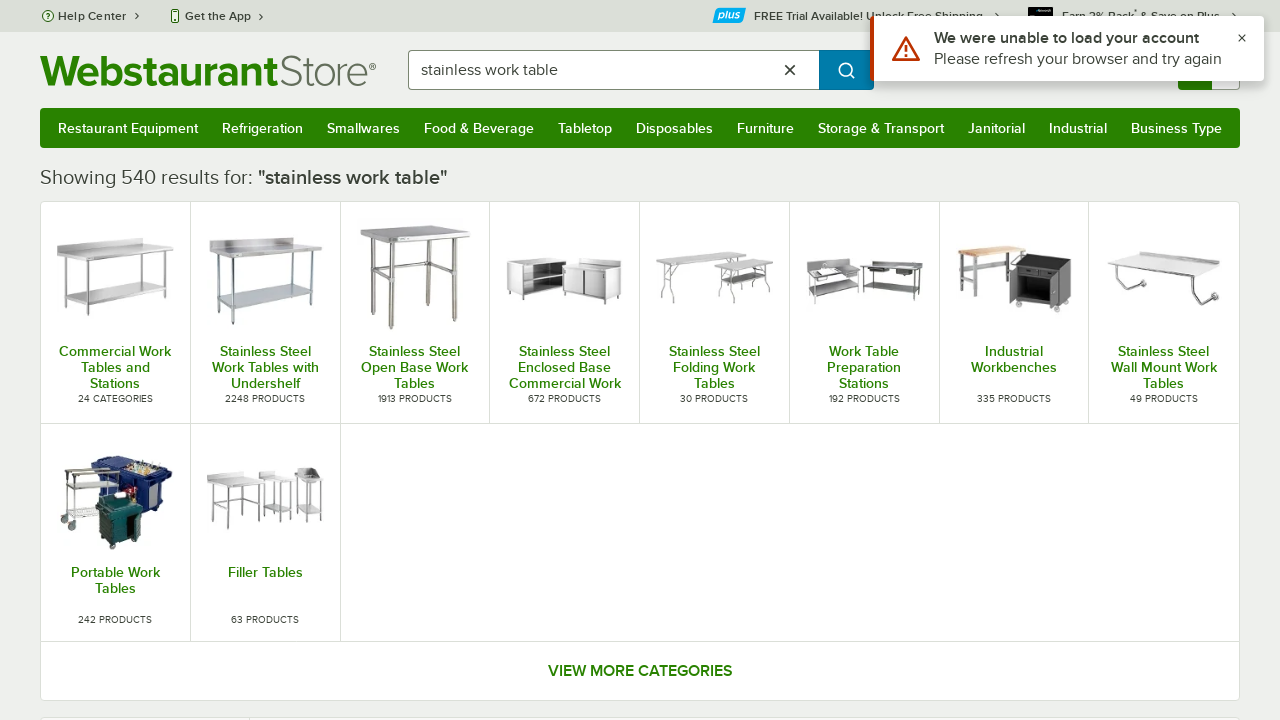

Verified product 12 on first page contains 'Table'
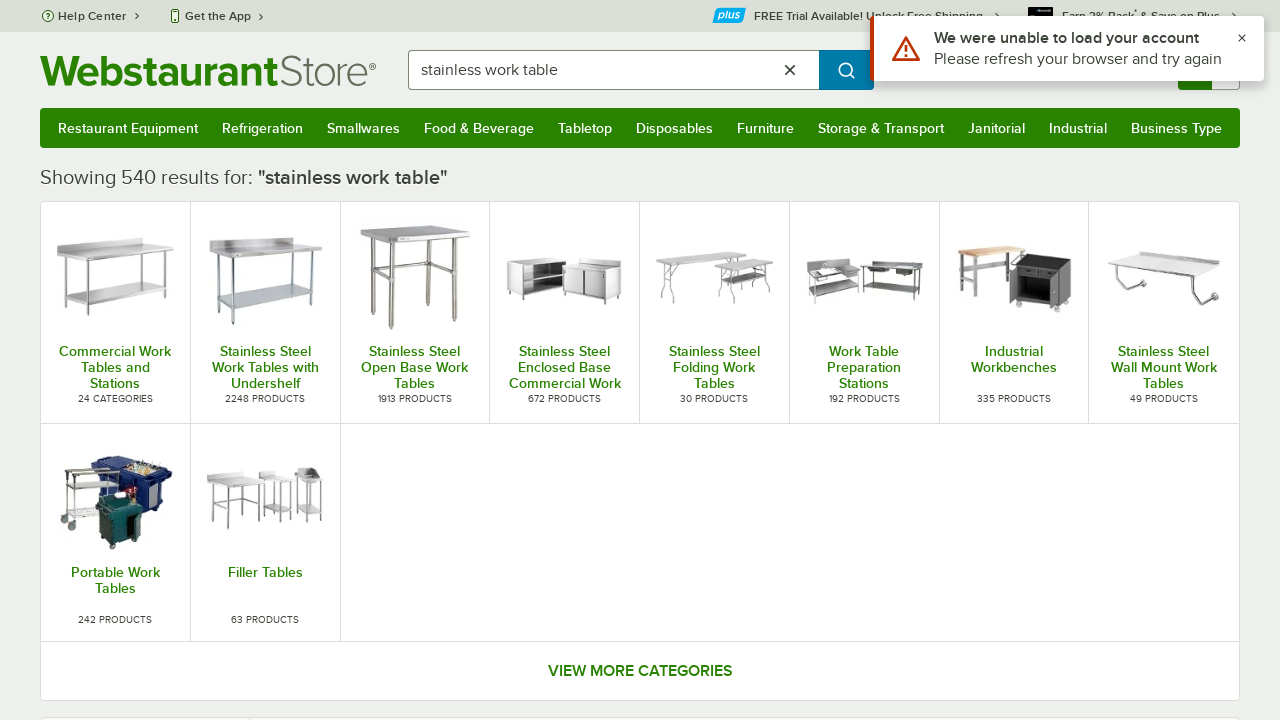

Verified product 13 on first page contains 'Table'
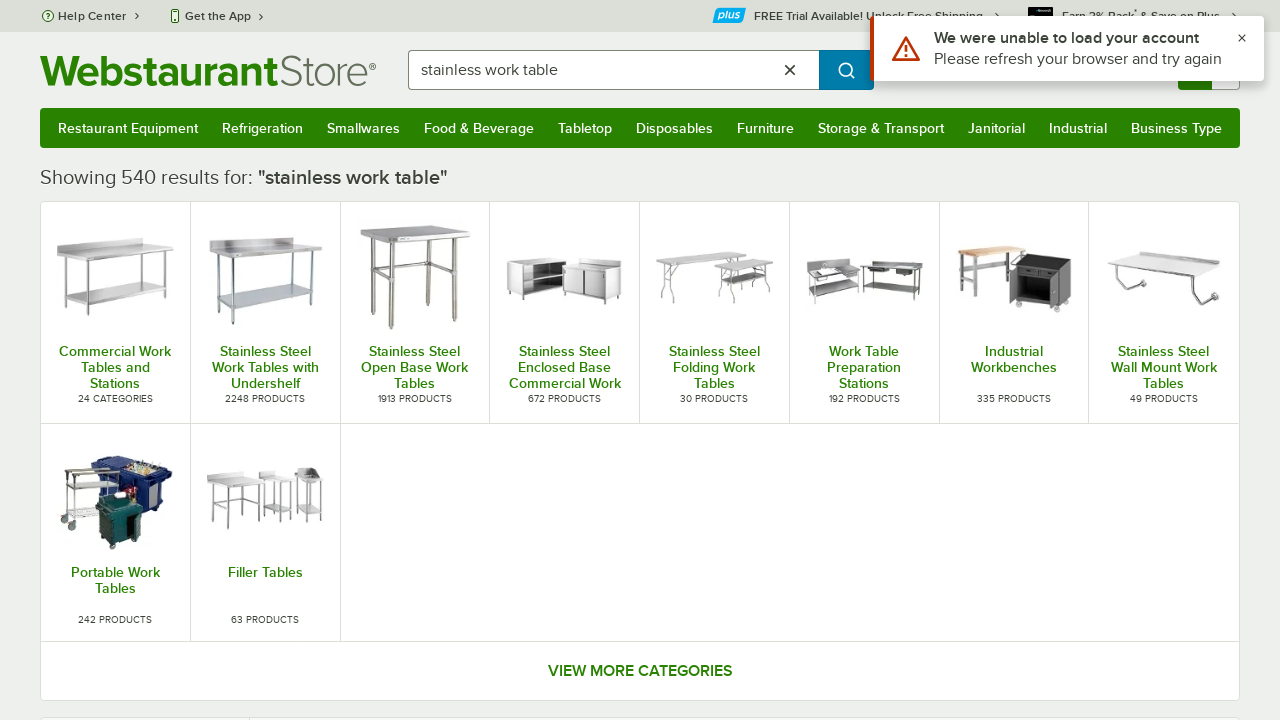

Verified product 14 on first page contains 'Table'
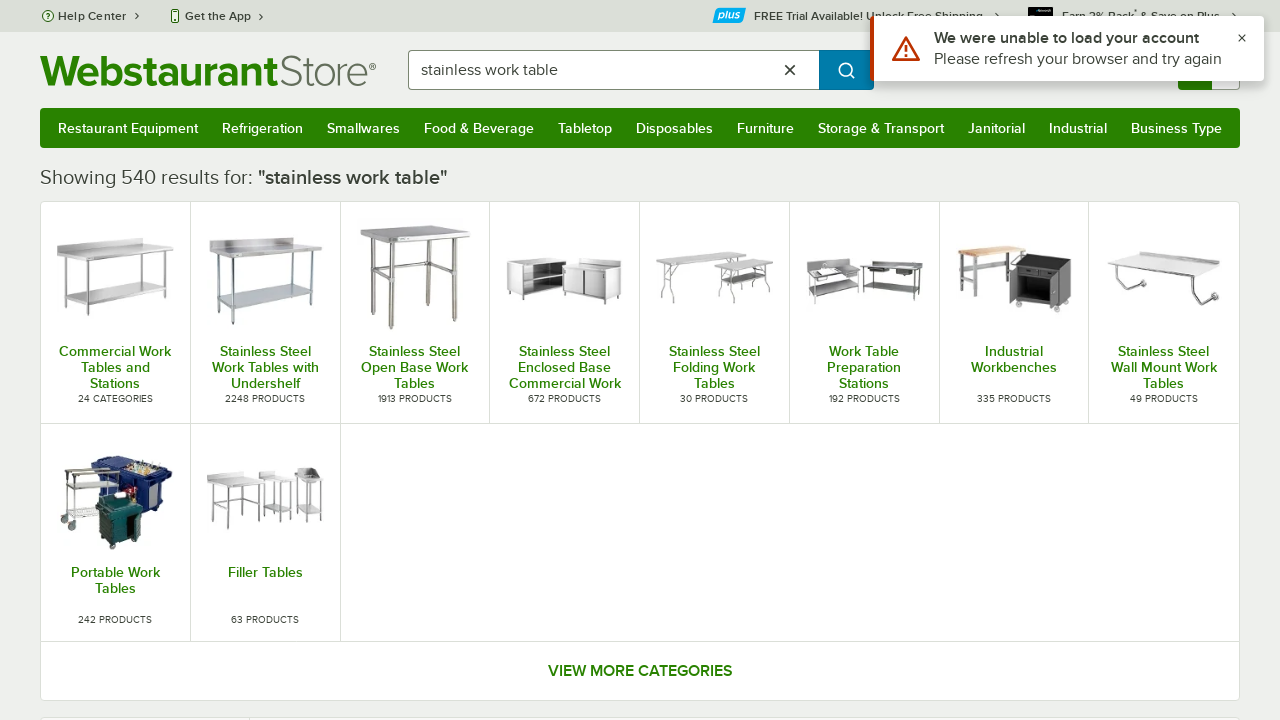

Verified product 15 on first page contains 'Table'
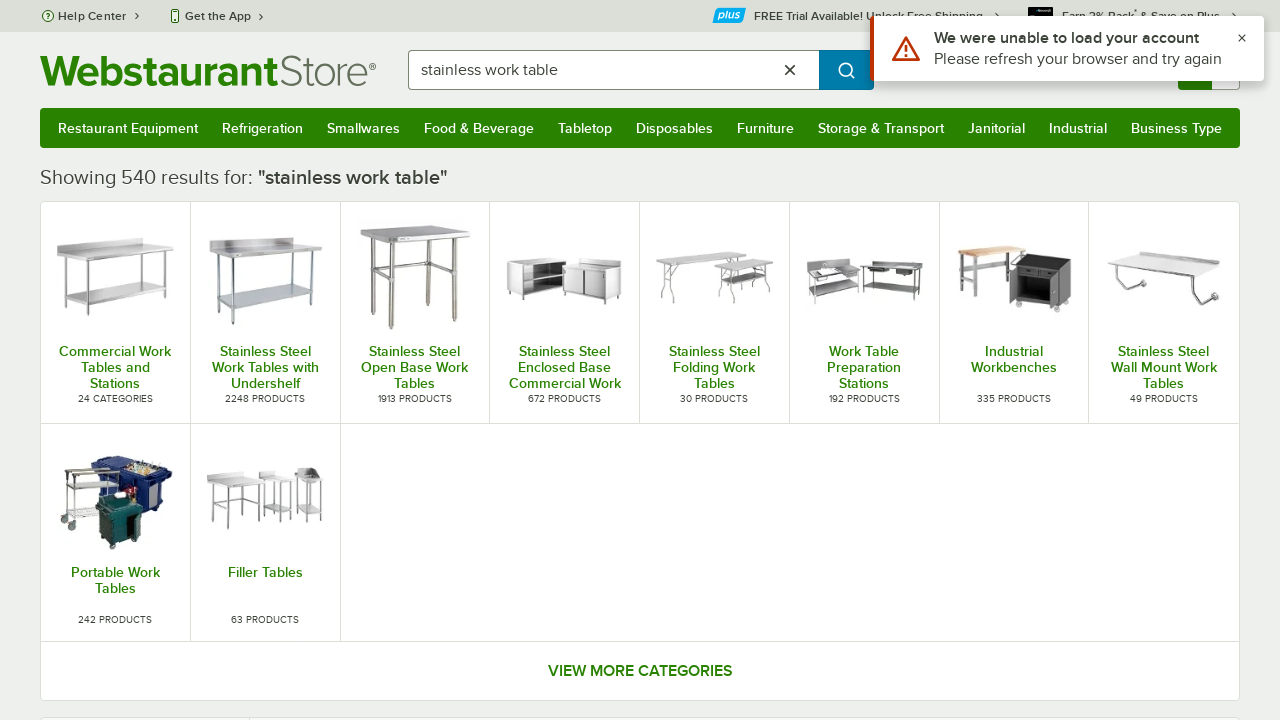

Verified product 16 on first page contains 'Table'
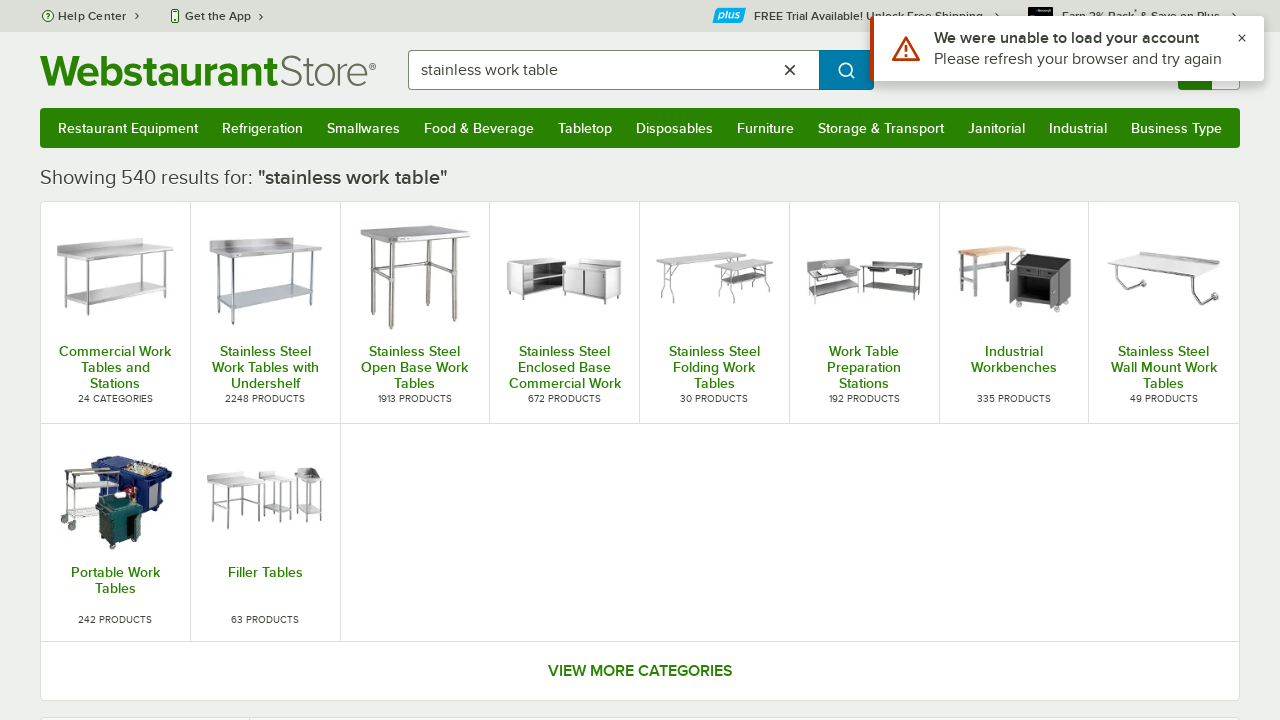

Verified product 17 on first page contains 'Table'
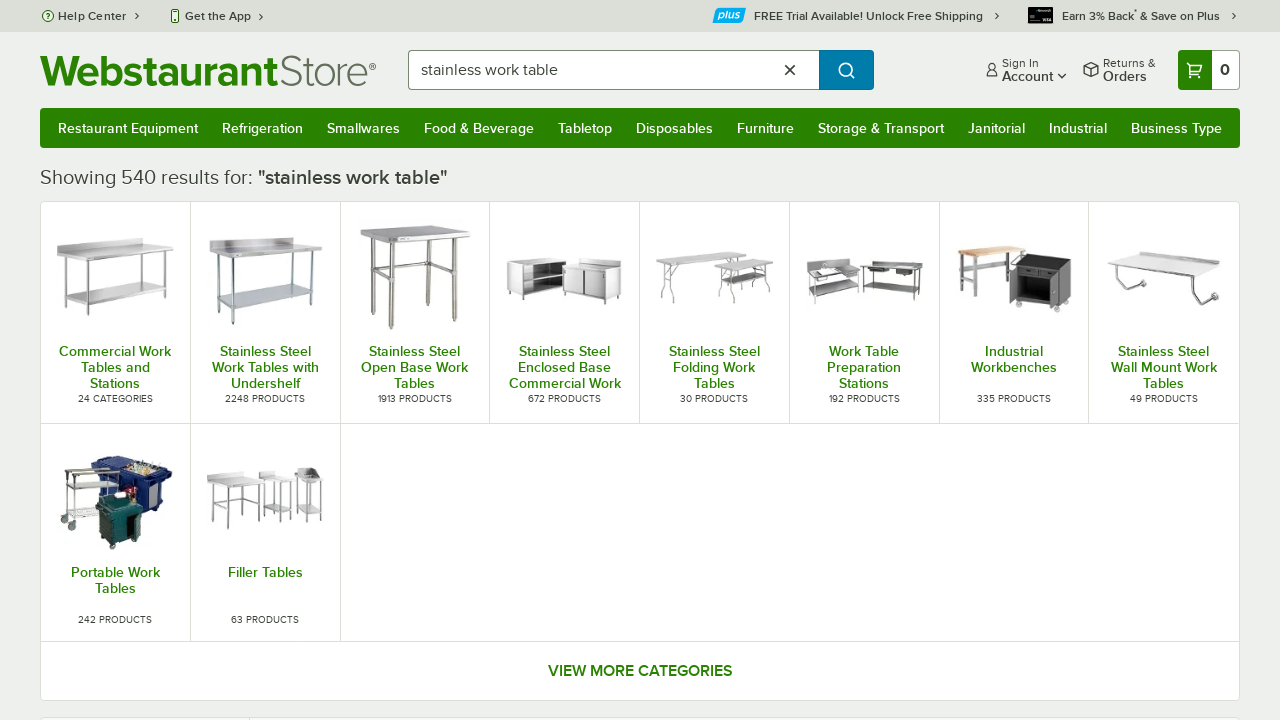

Verified product 18 on first page contains 'Table'
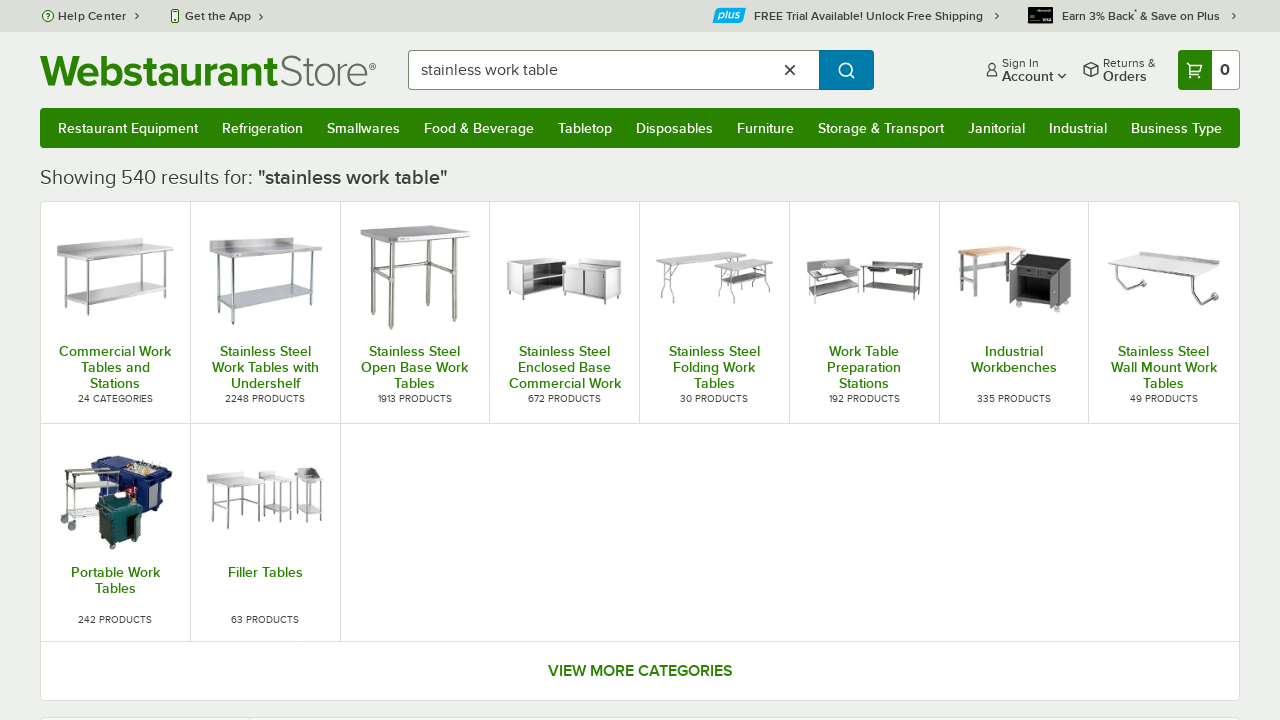

Verified product 19 on first page contains 'Table'
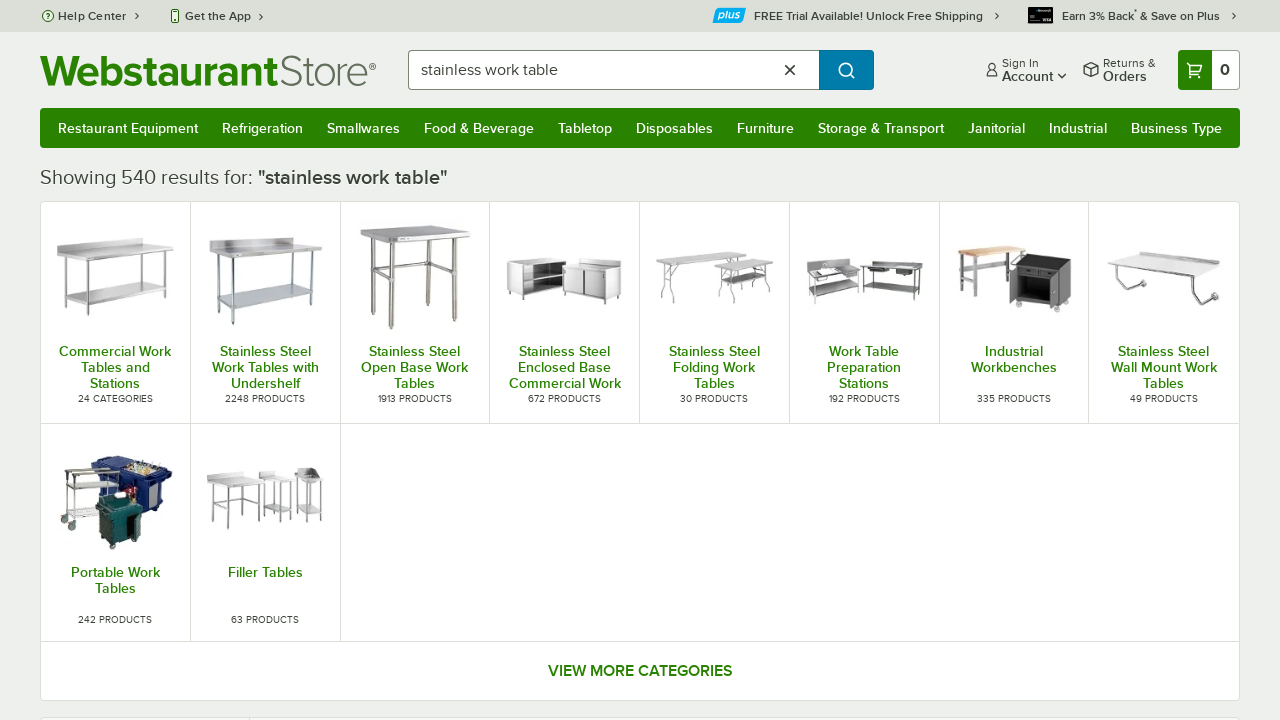

Verified product 20 on first page contains 'Table'
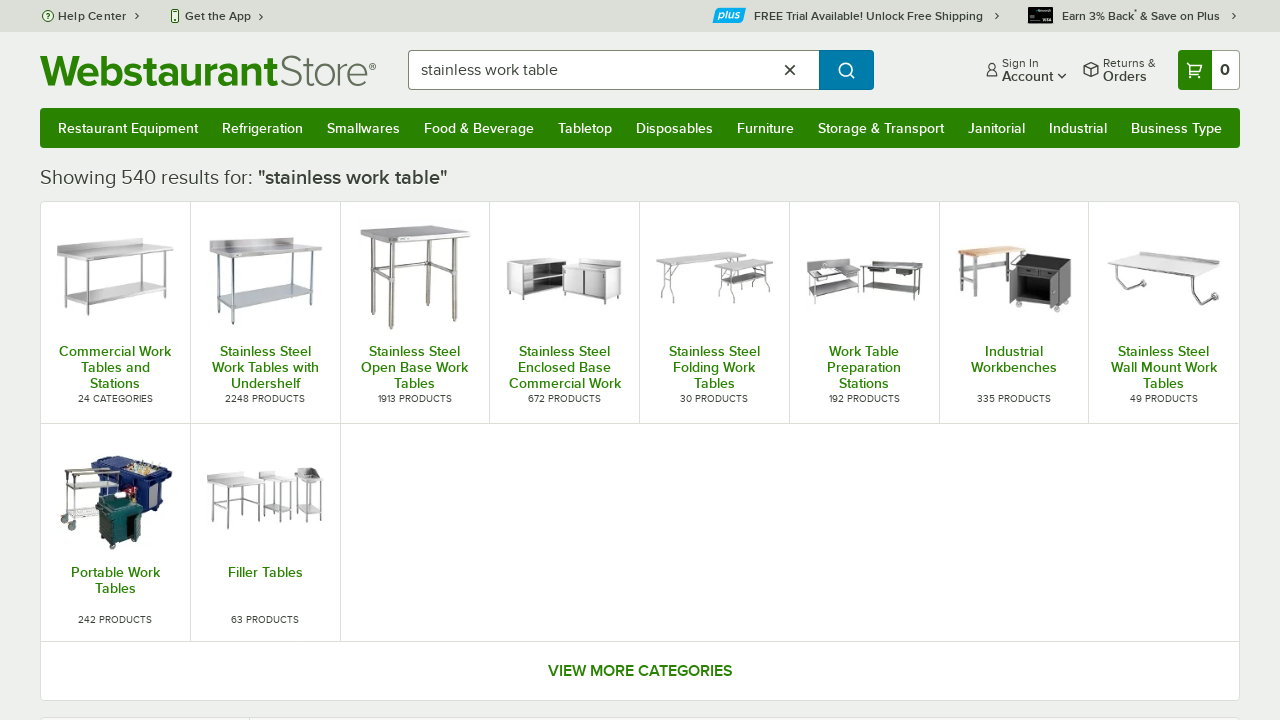

Verified product 21 on first page contains 'Table'
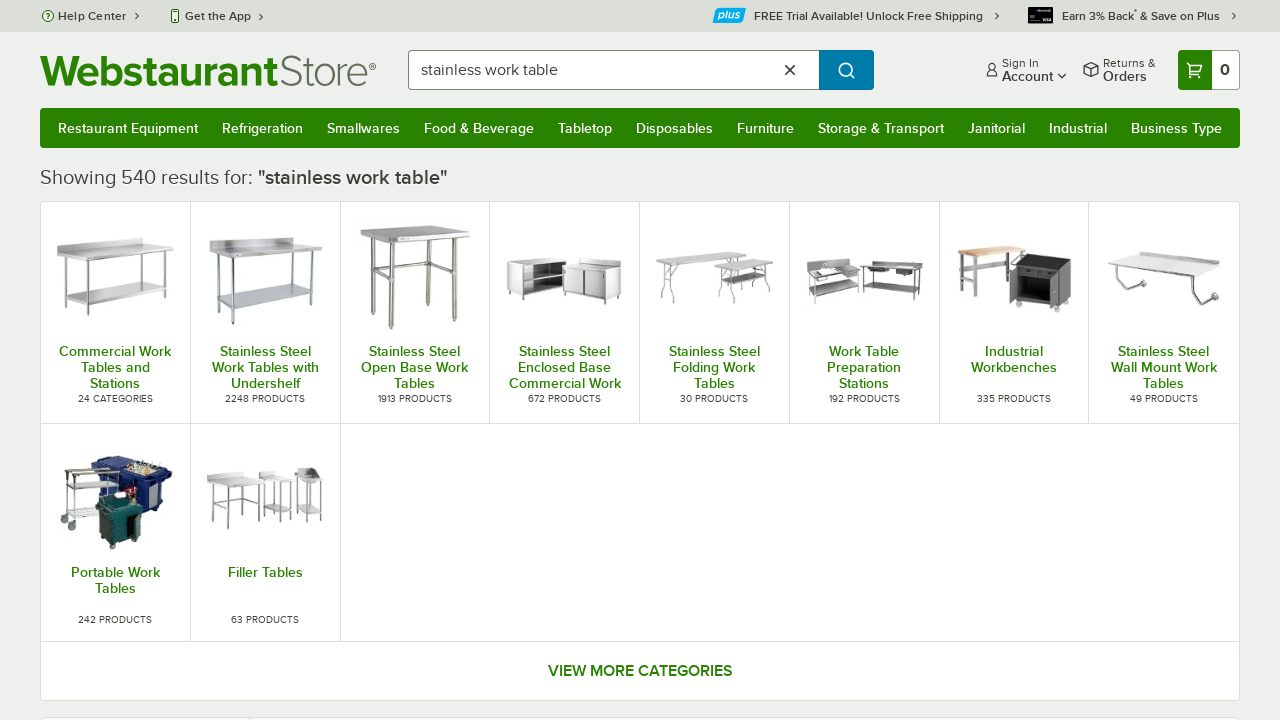

Verified product 22 on first page contains 'Table'
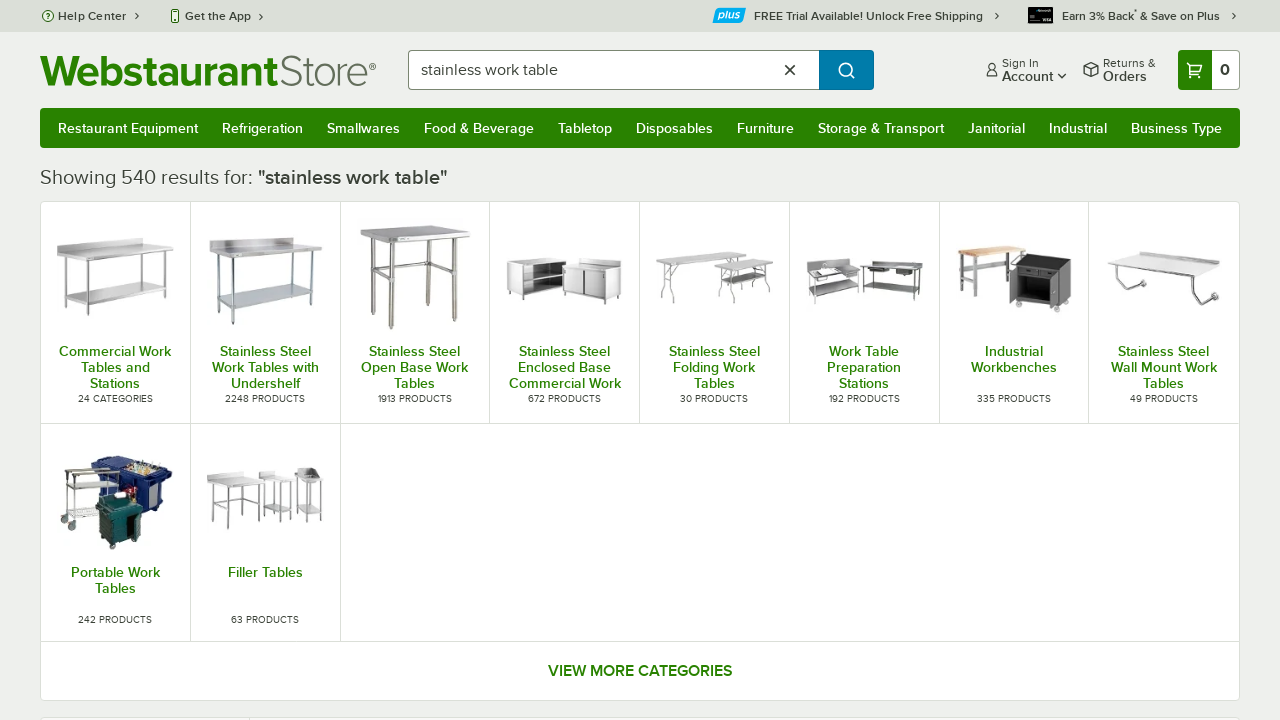

Verified product 23 on first page contains 'Table'
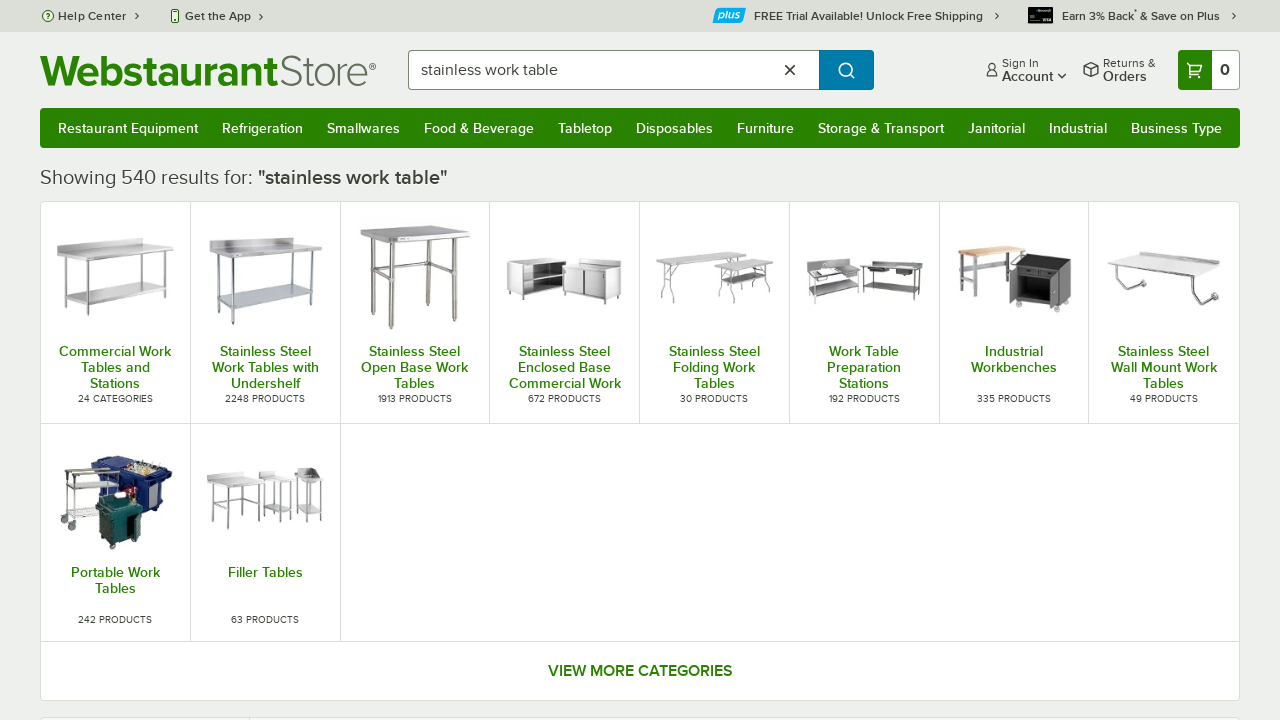

Verified product 24 on first page contains 'Table'
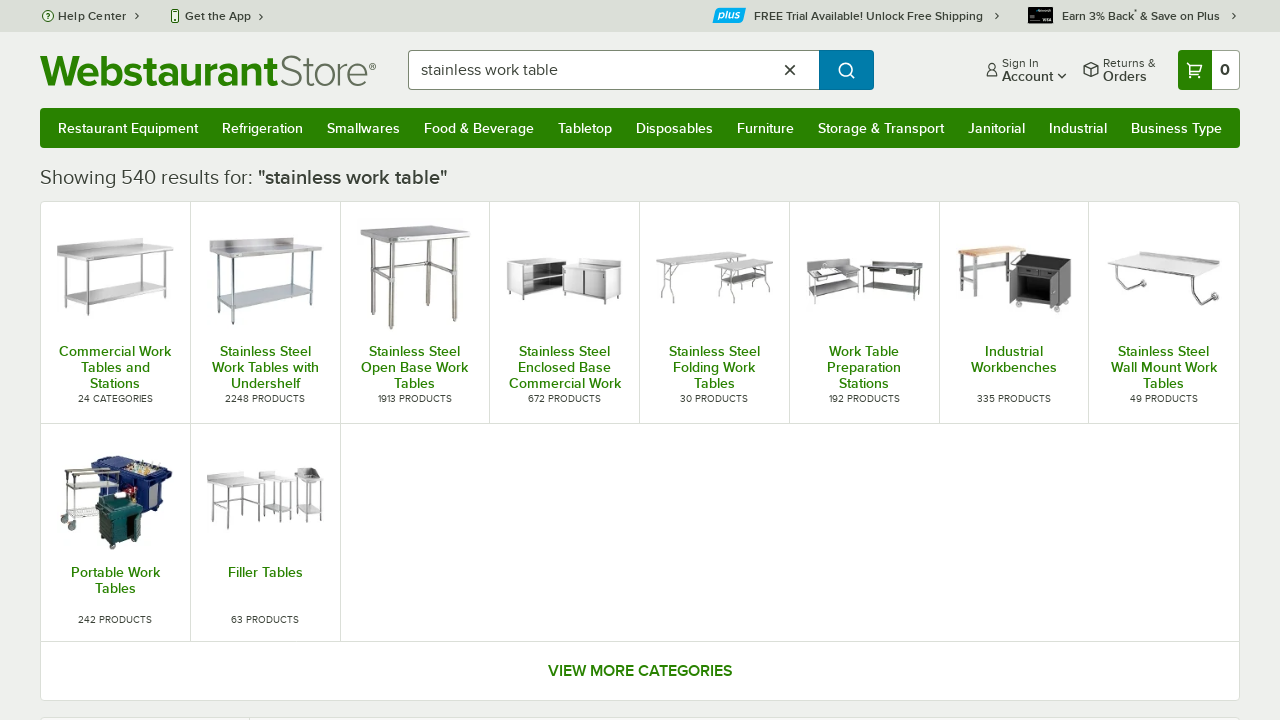

Verified product 25 on first page contains 'Table'
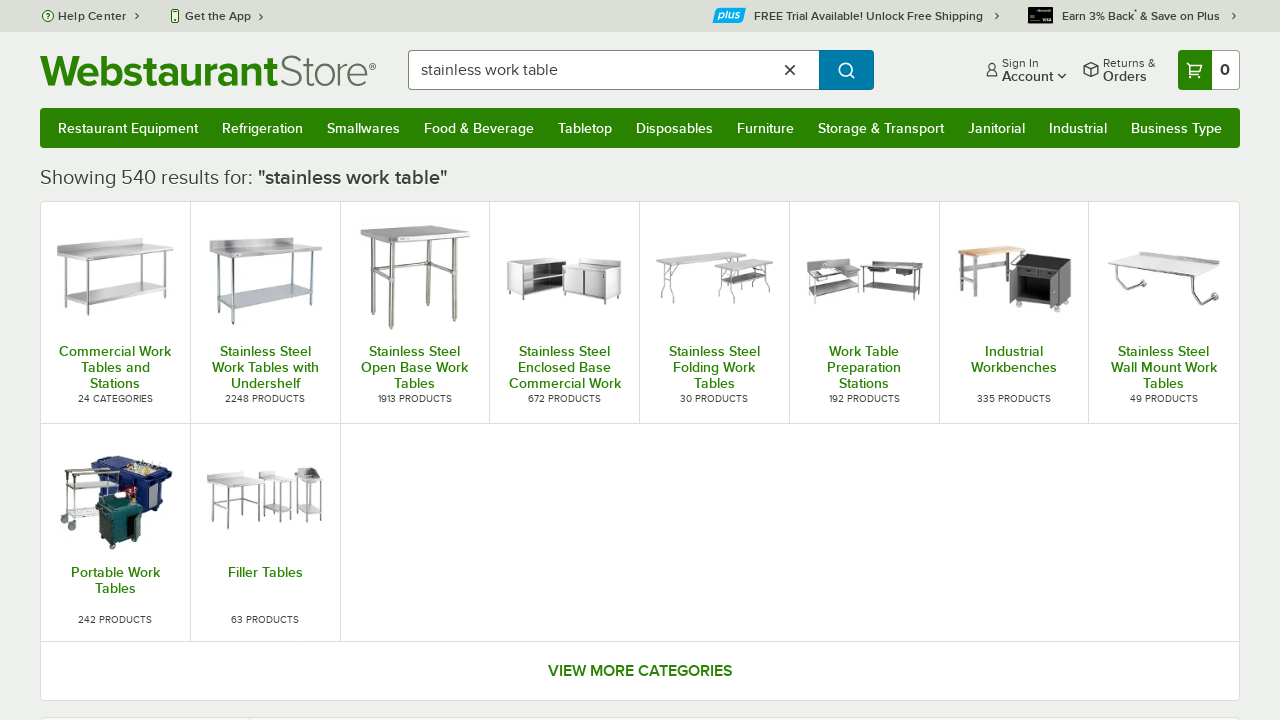

Verified product 26 on first page contains 'Table'
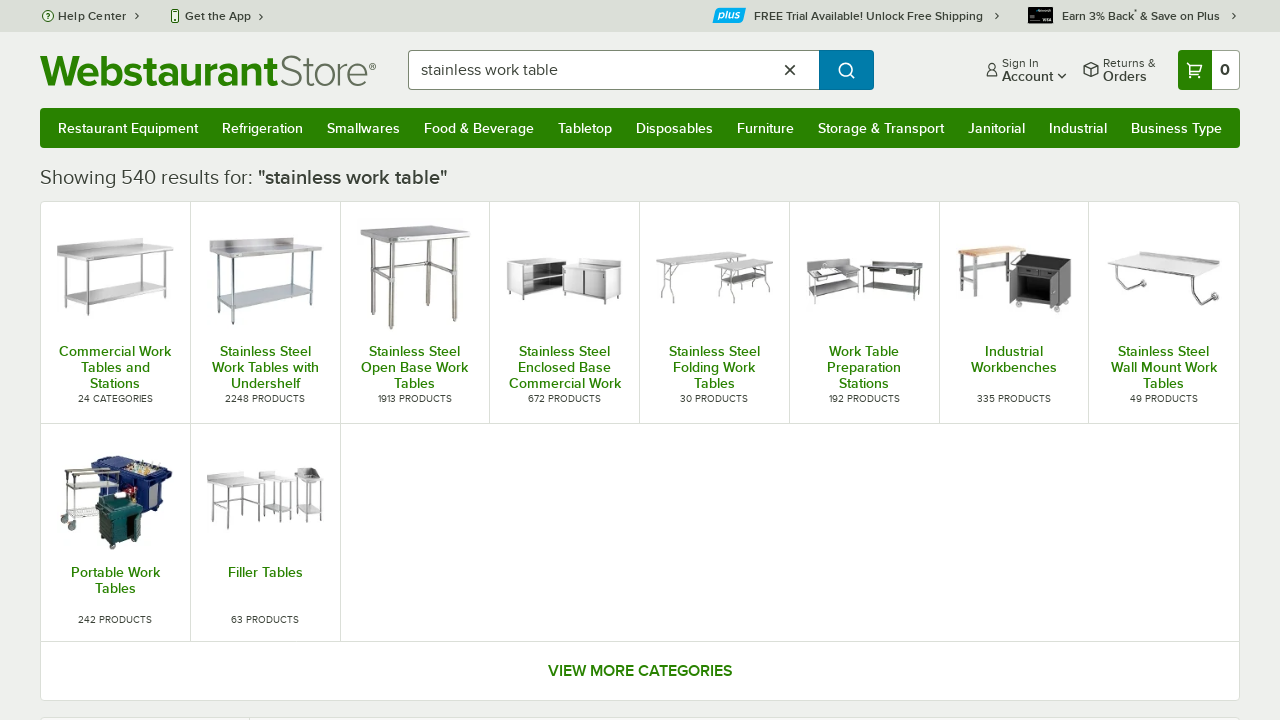

Verified product 27 on first page contains 'Table'
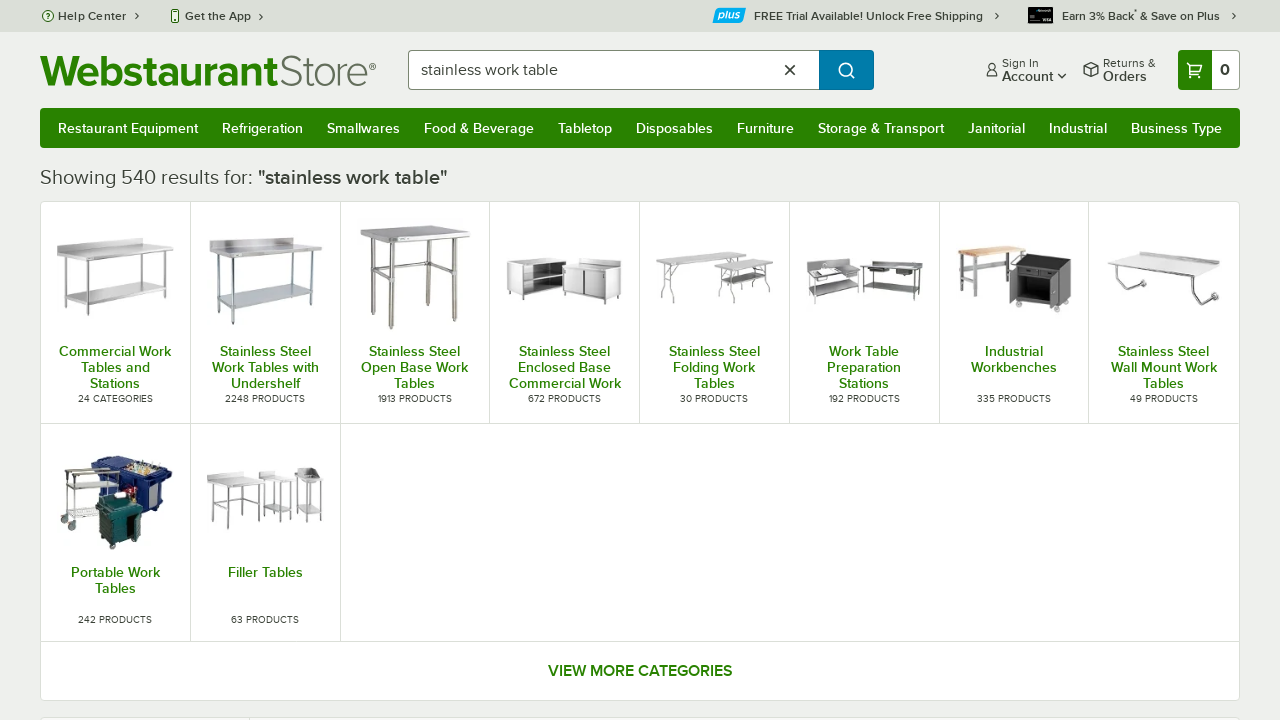

Verified product 28 on first page contains 'Table'
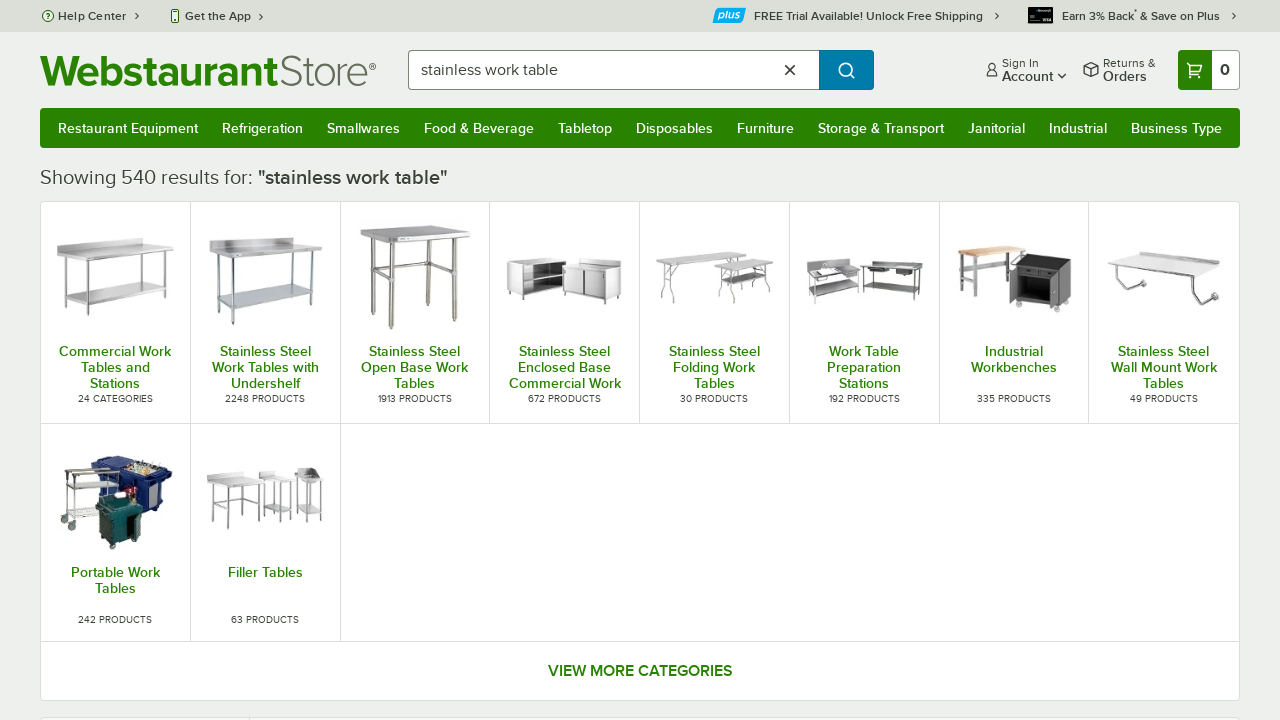

Verified product 29 on first page contains 'Table'
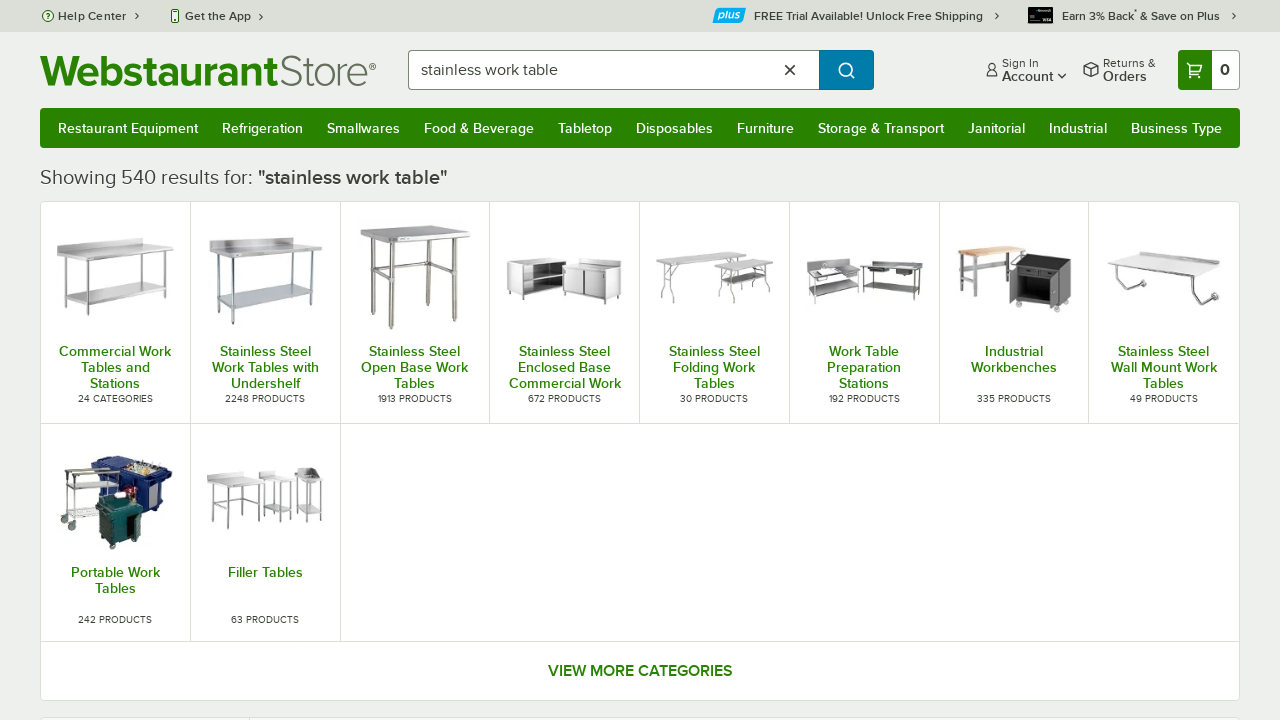

Verified product 30 on first page contains 'Table'
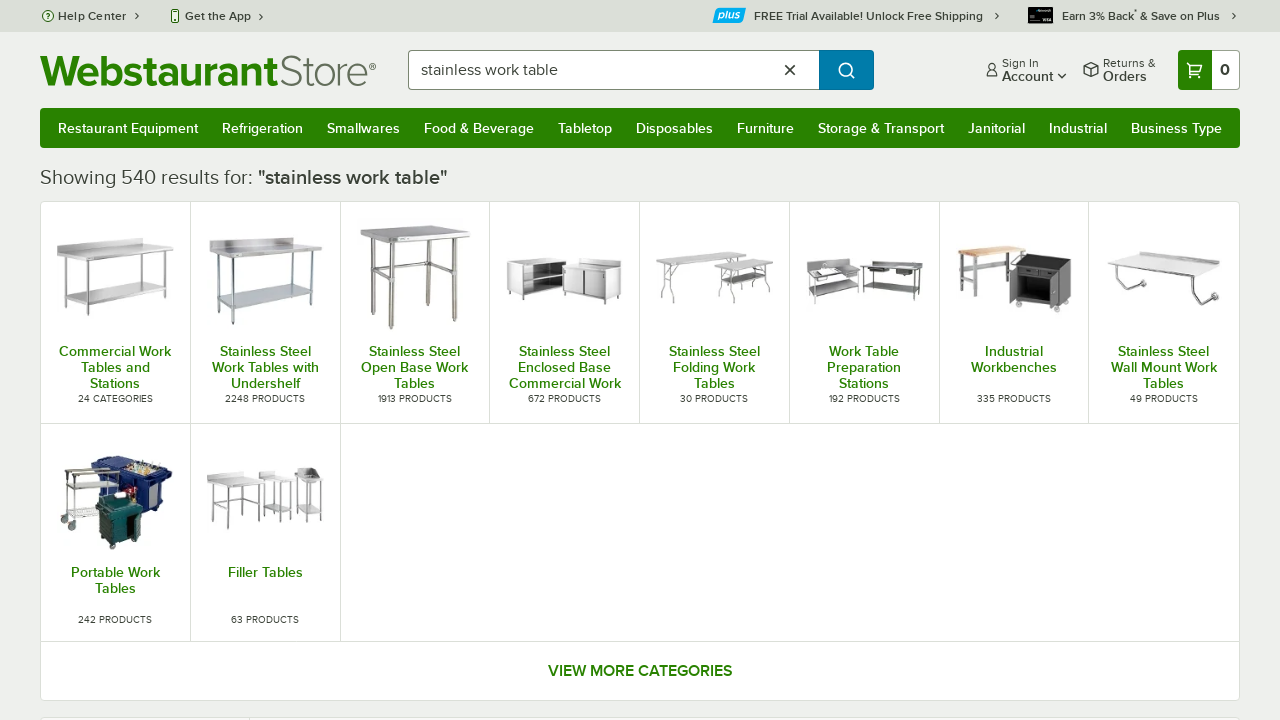

Verified product 31 on first page contains 'Table'
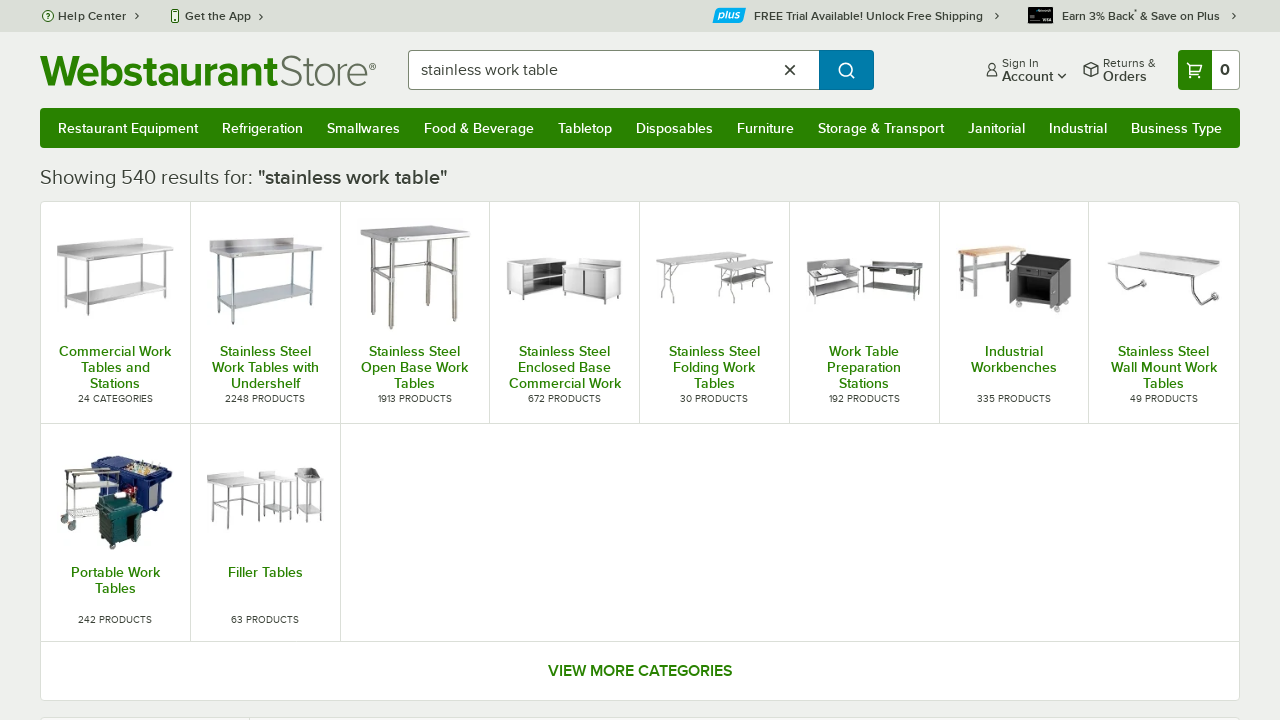

Verified product 32 on first page contains 'Table'
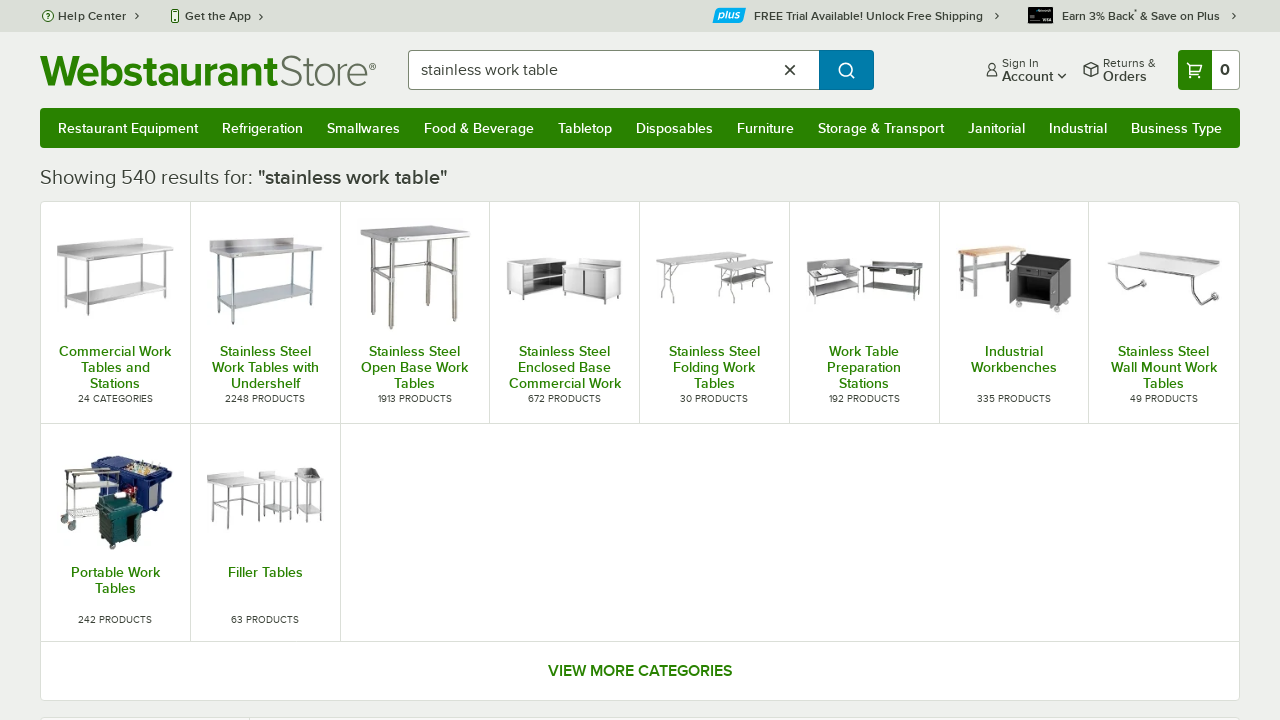

Verified product 33 on first page contains 'Table'
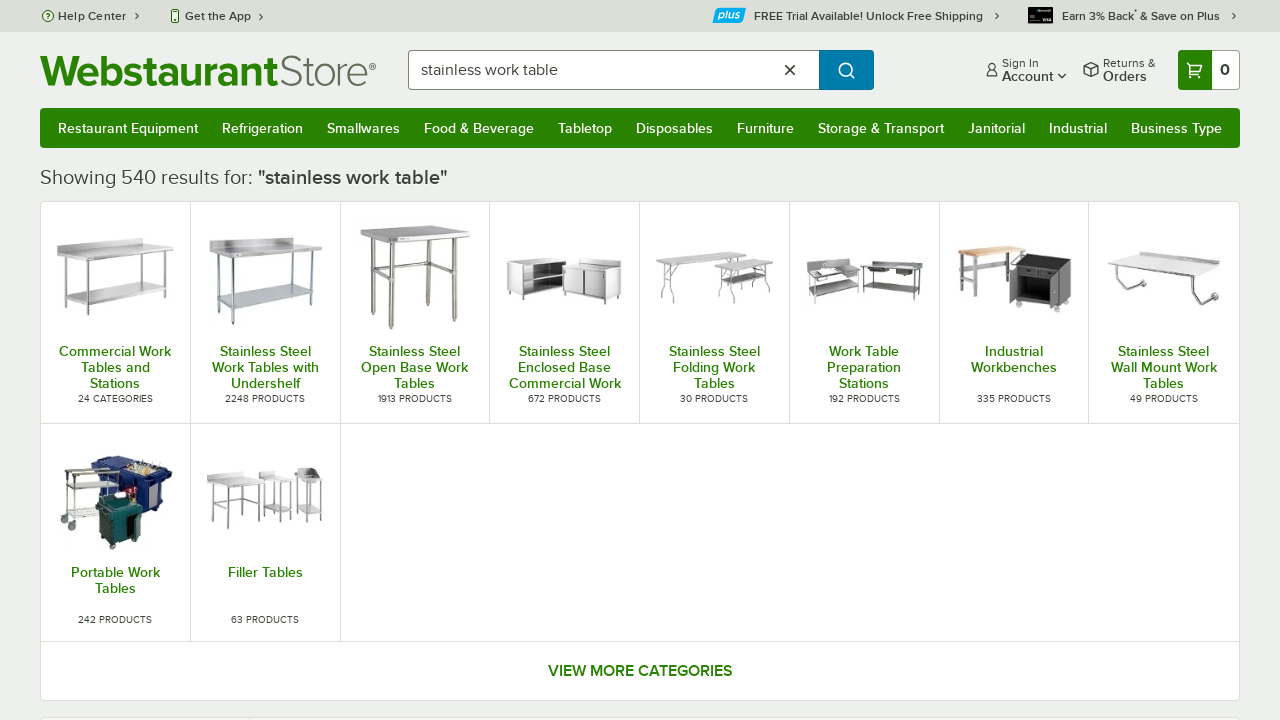

Verified product 34 on first page contains 'Table'
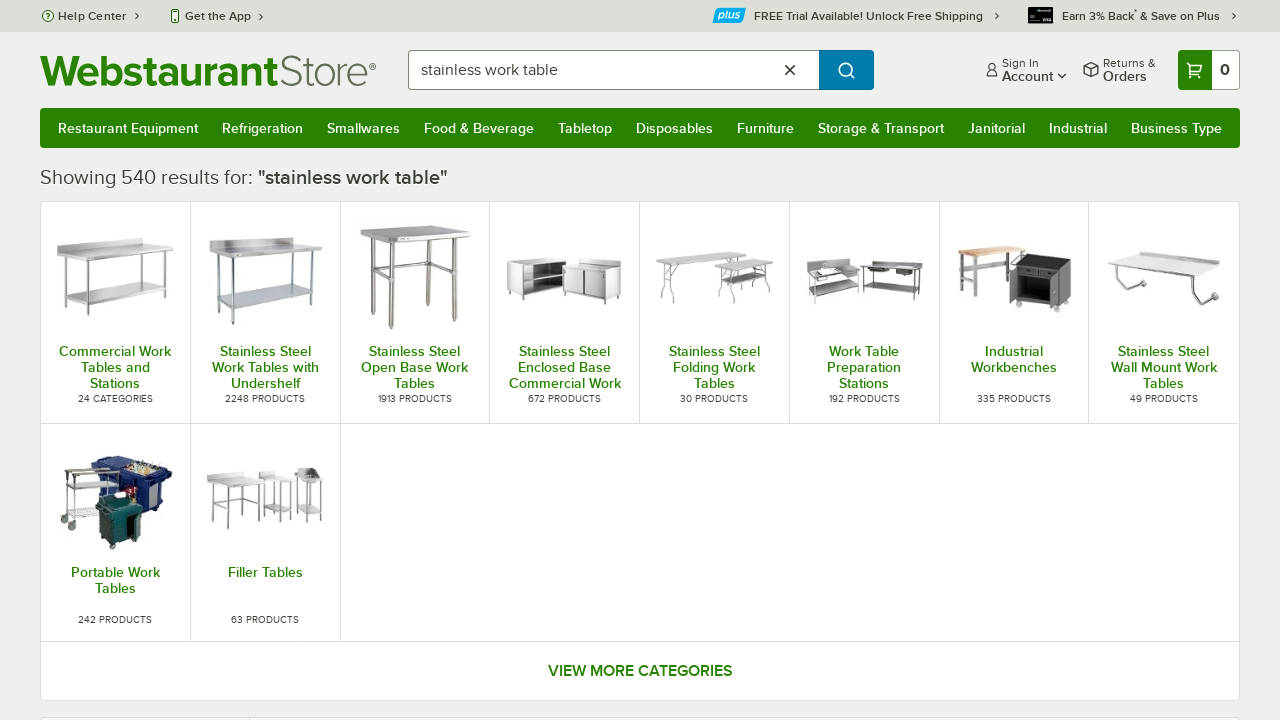

Verified product 35 on first page contains 'Table'
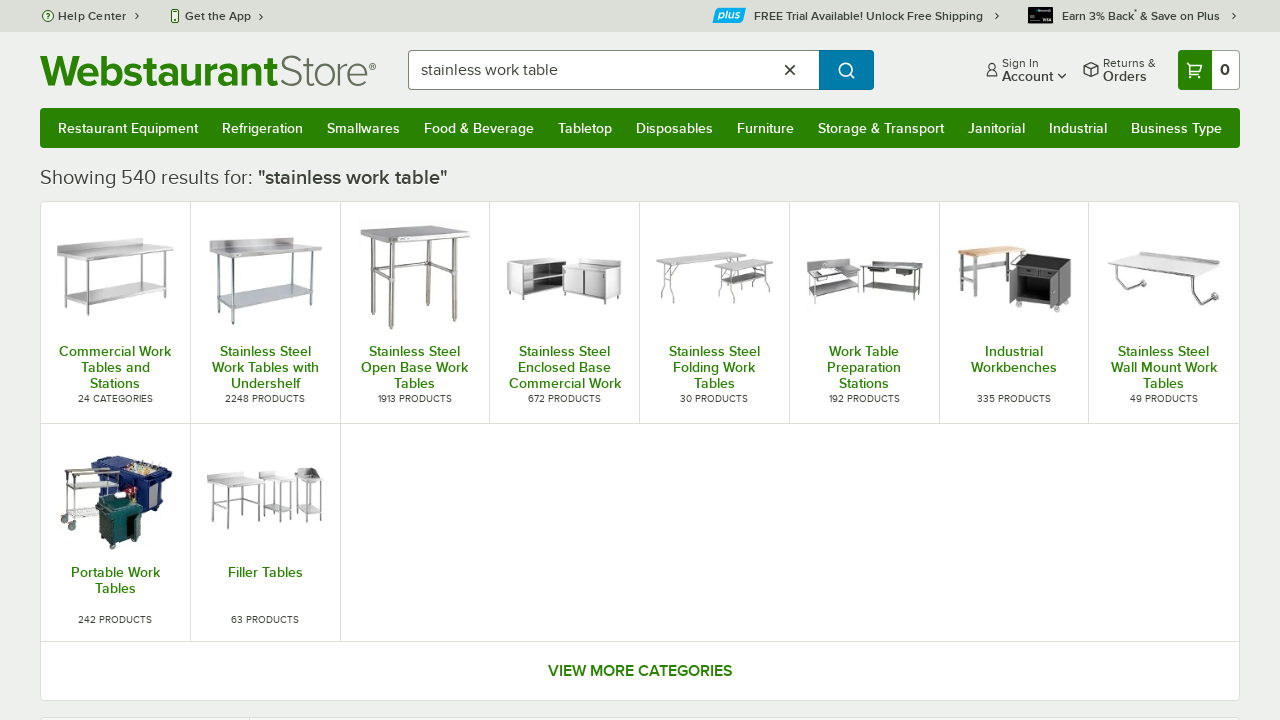

Verified product 36 on first page contains 'Table'
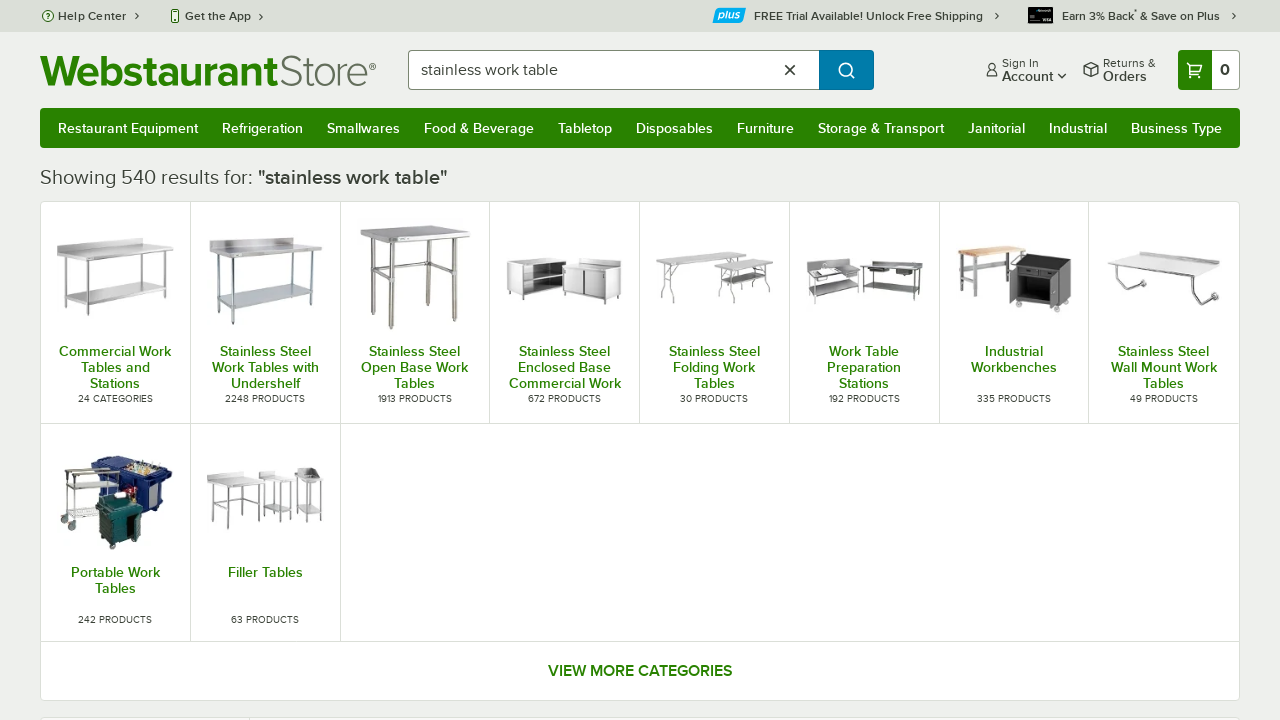

Verified product 37 on first page contains 'Table'
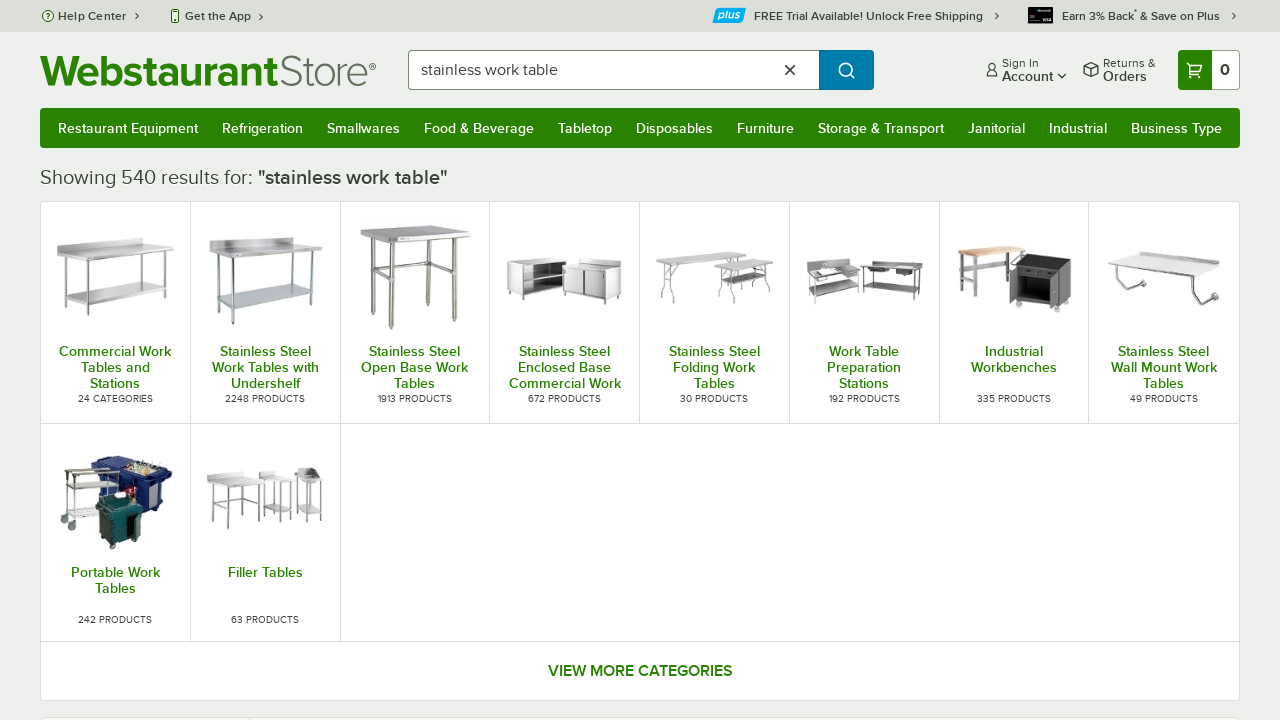

Verified product 38 on first page contains 'Table'
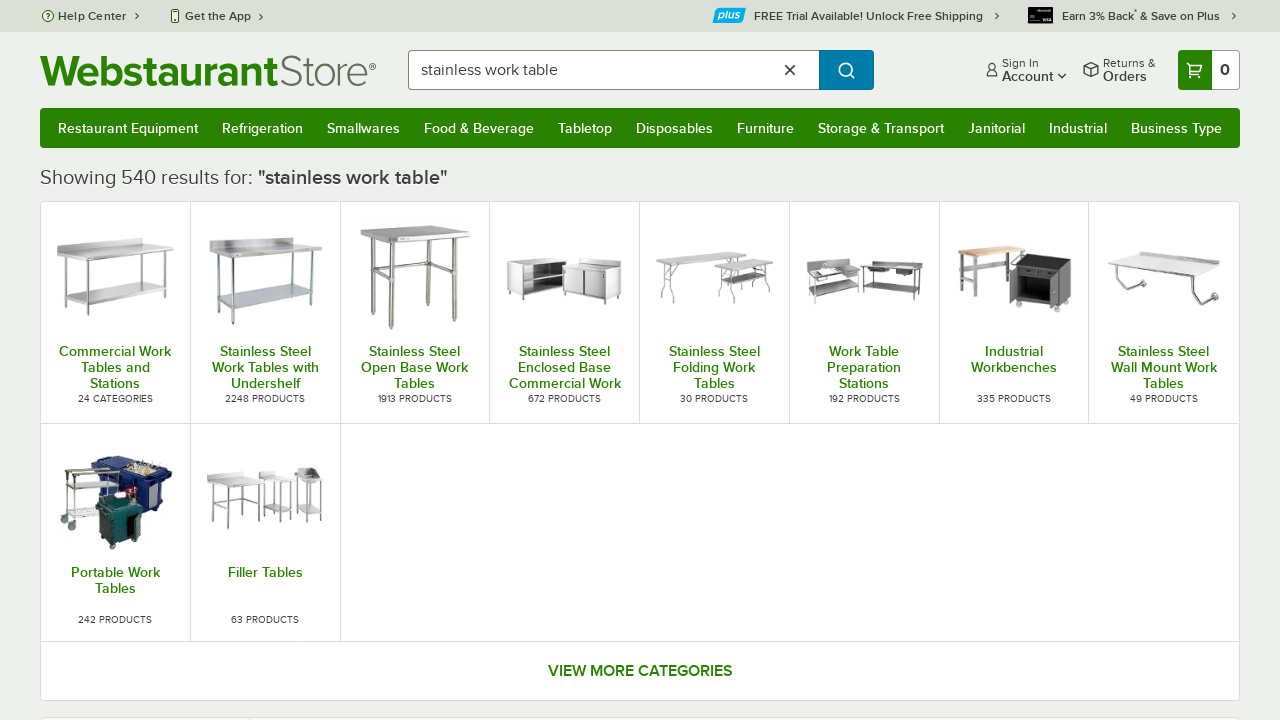

Verified product 39 on first page contains 'Table'
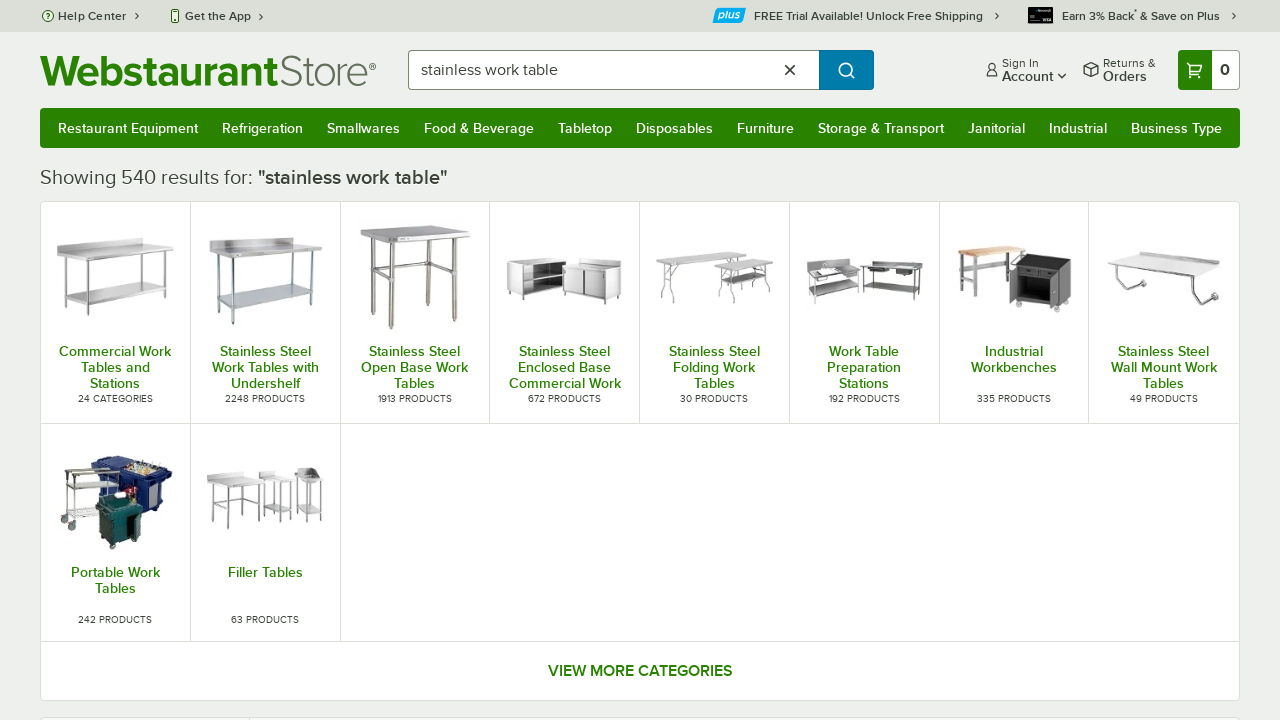

Verified product 40 on first page contains 'Table'
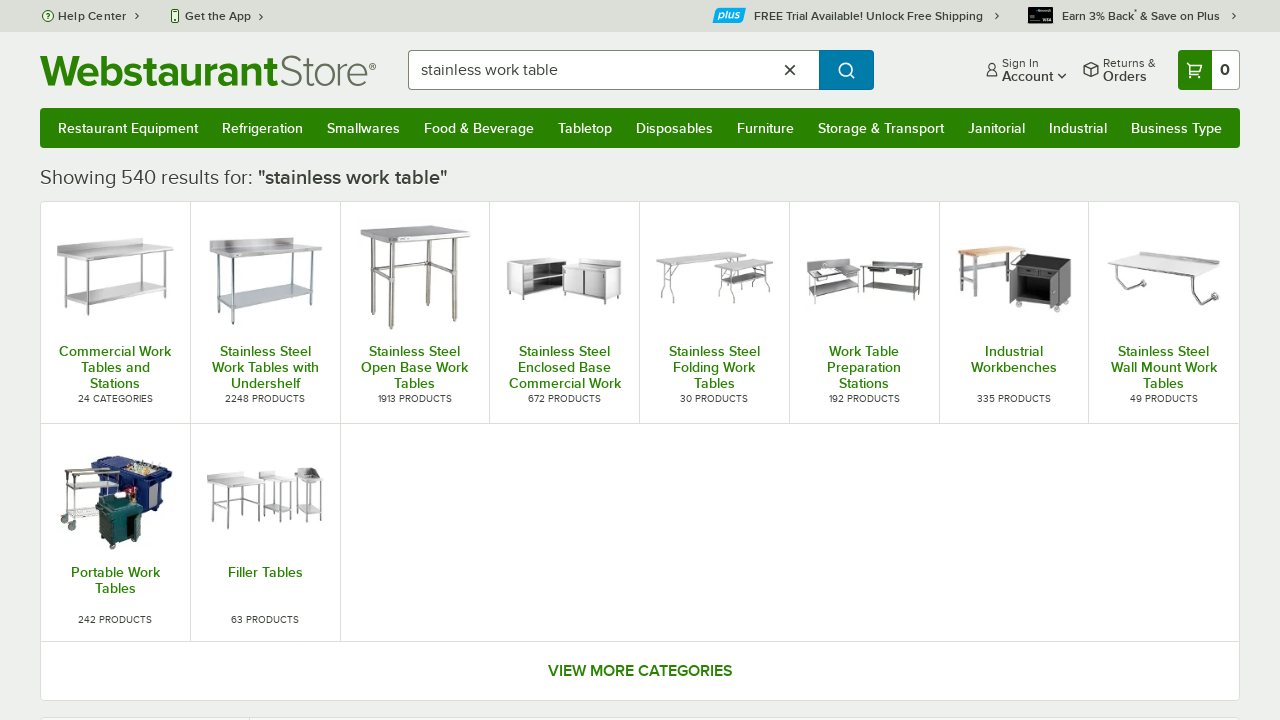

Verified product 41 on first page contains 'Table'
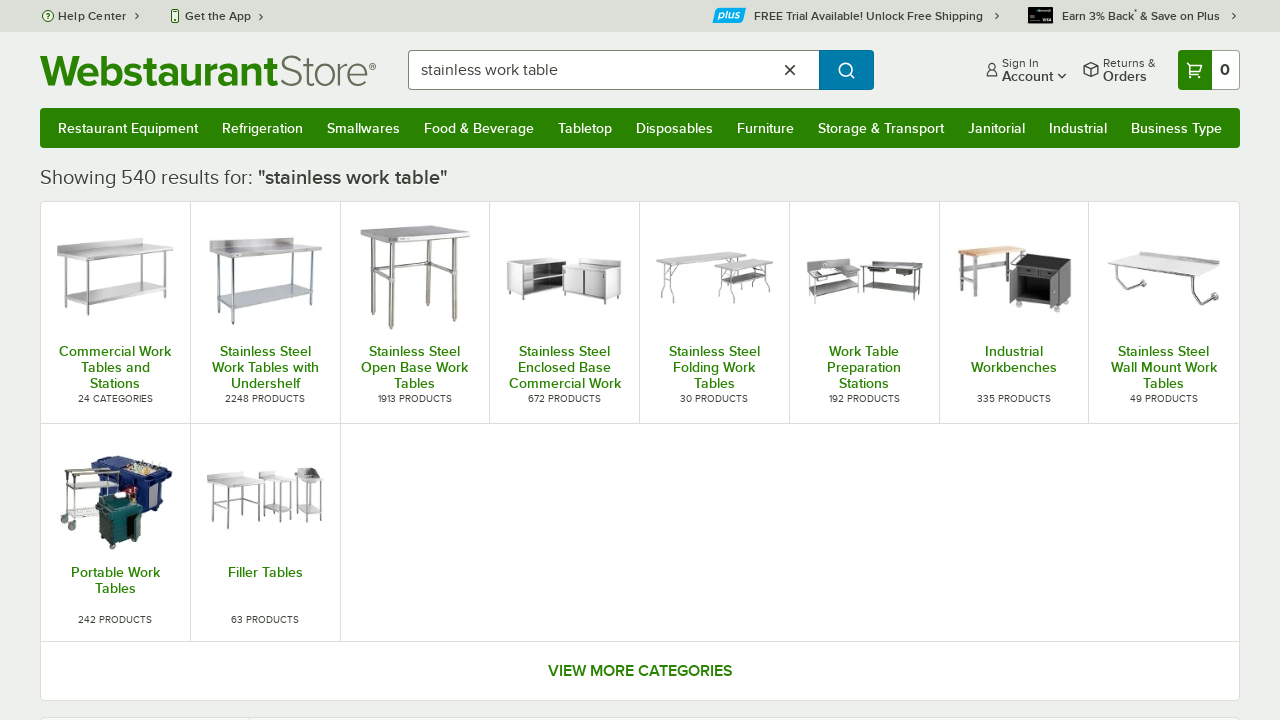

Verified product 42 on first page contains 'Table'
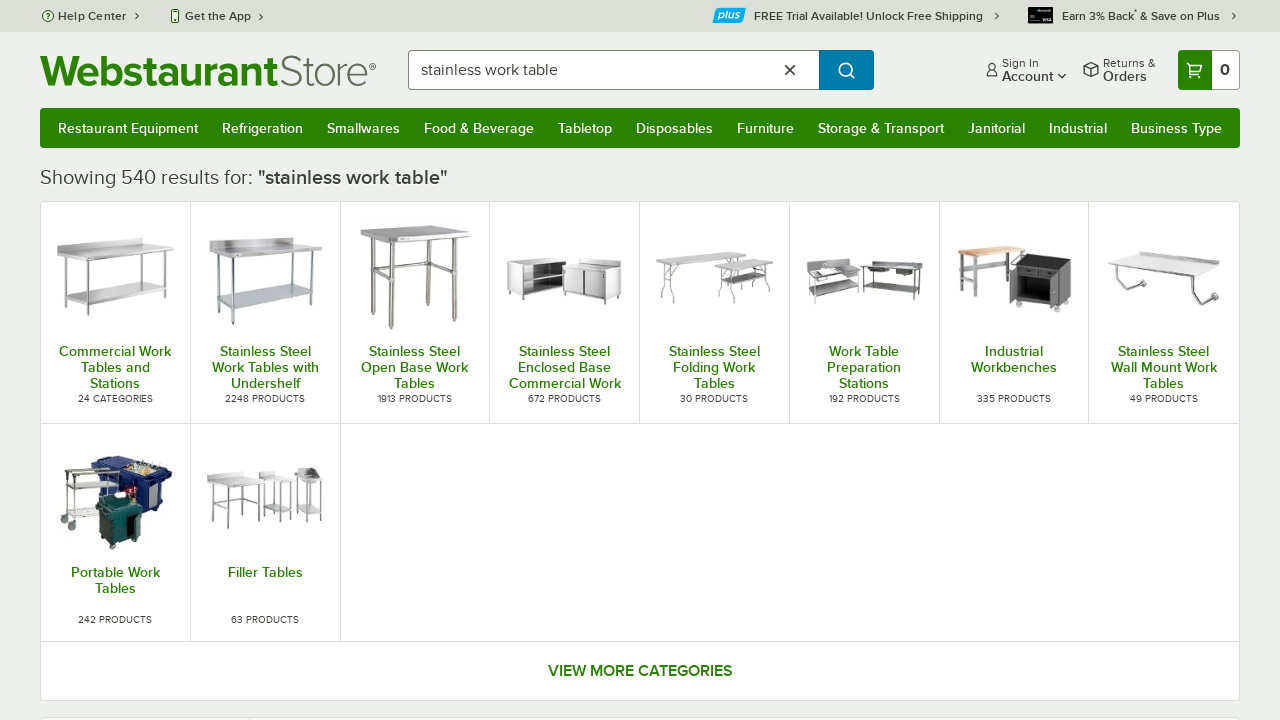

Verified product 43 on first page contains 'Table'
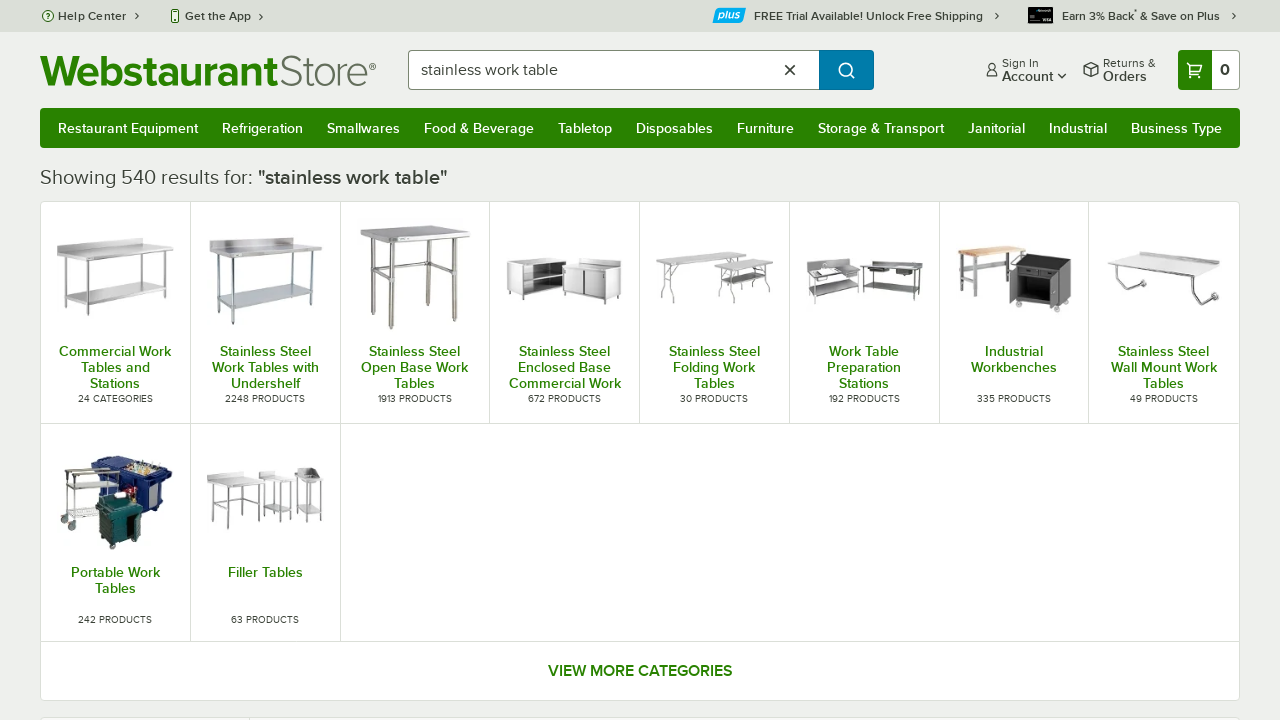

Verified product 44 on first page contains 'Table'
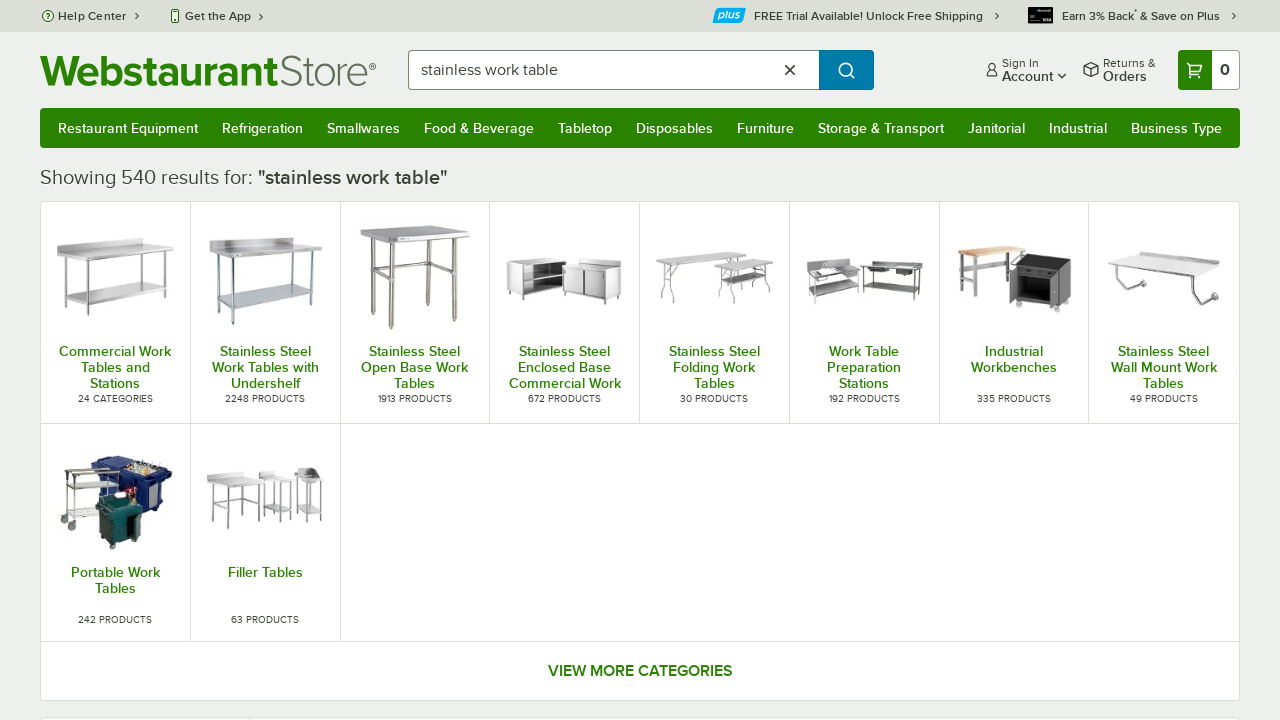

Verified product 45 on first page contains 'Table'
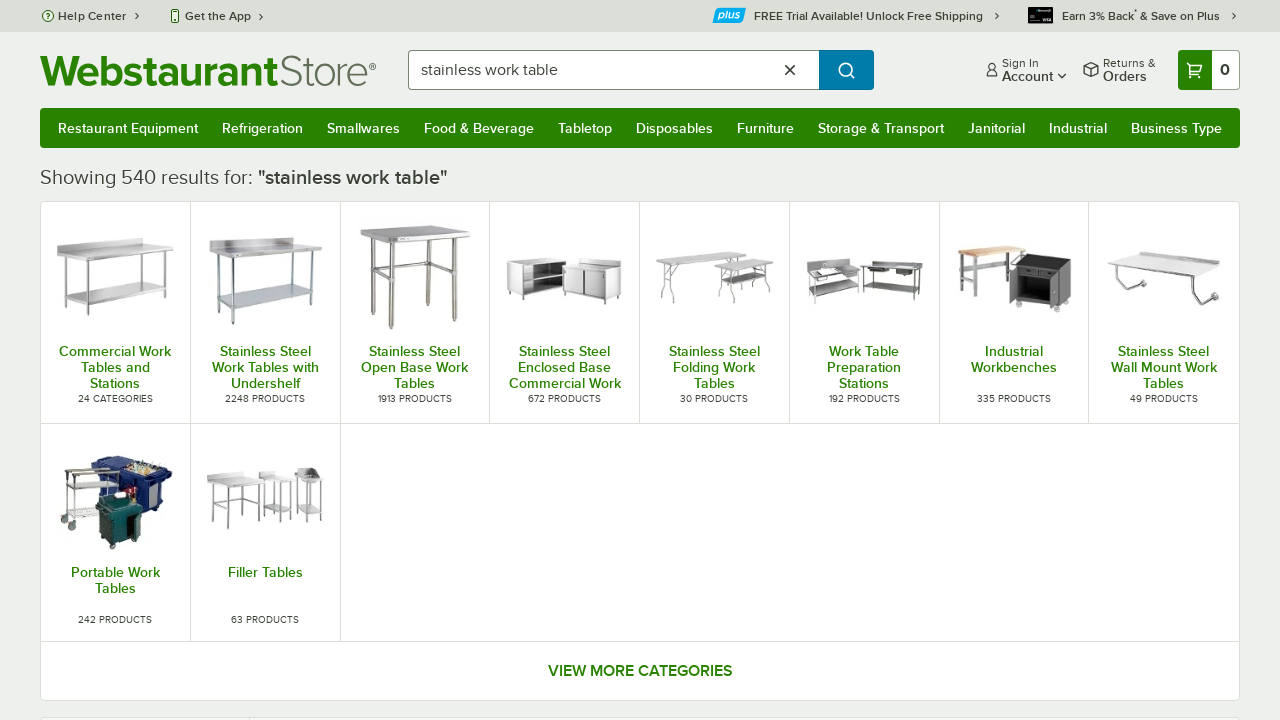

Verified product 46 on first page contains 'Table'
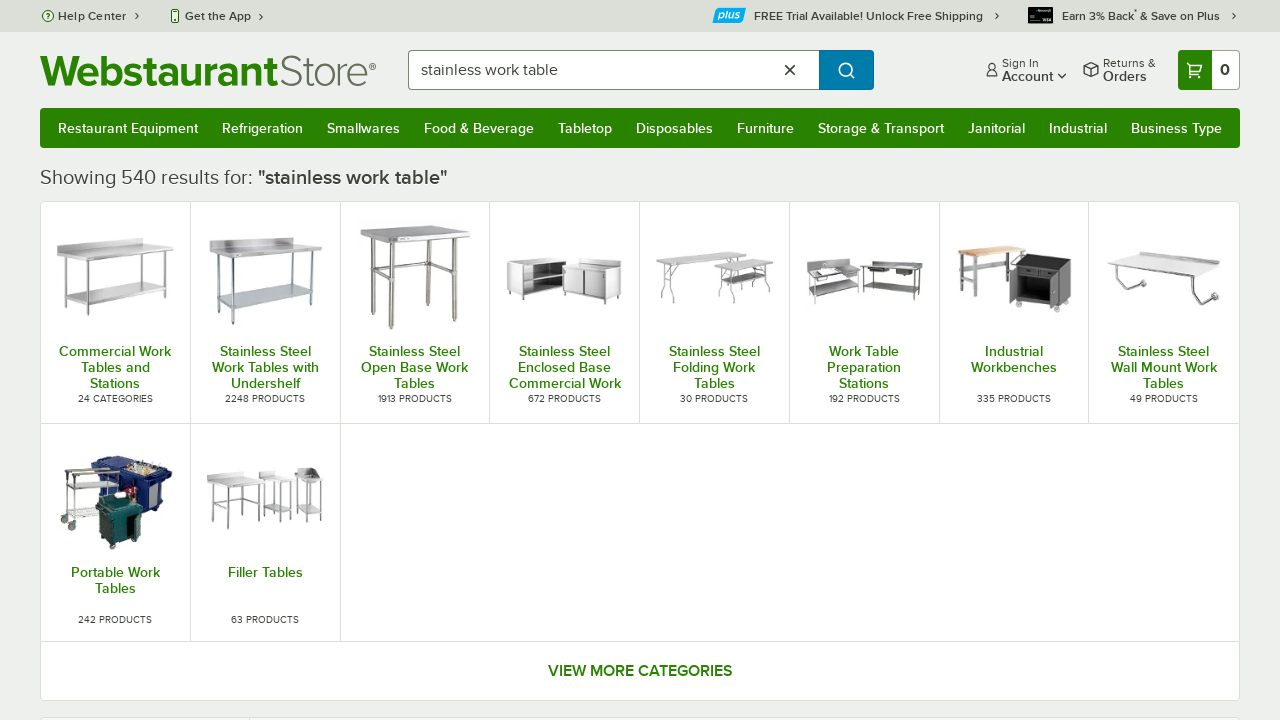

Verified product 47 on first page contains 'Table'
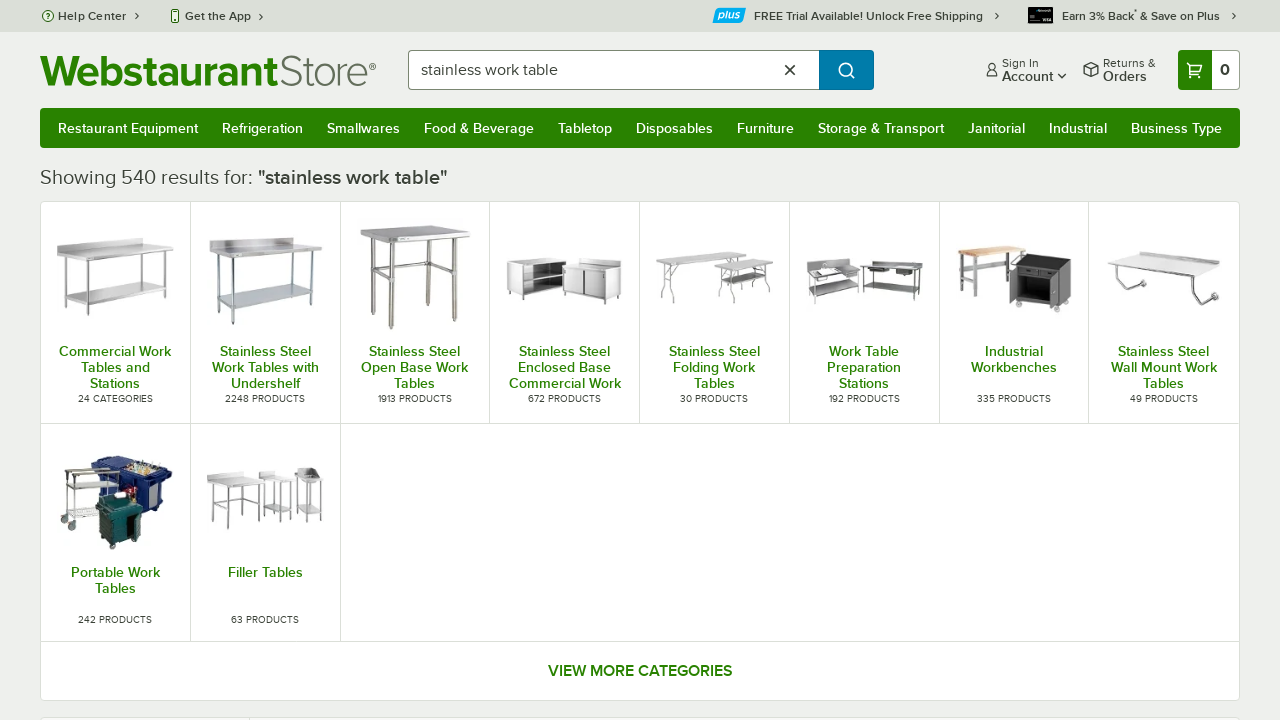

Verified product 48 on first page contains 'Table'
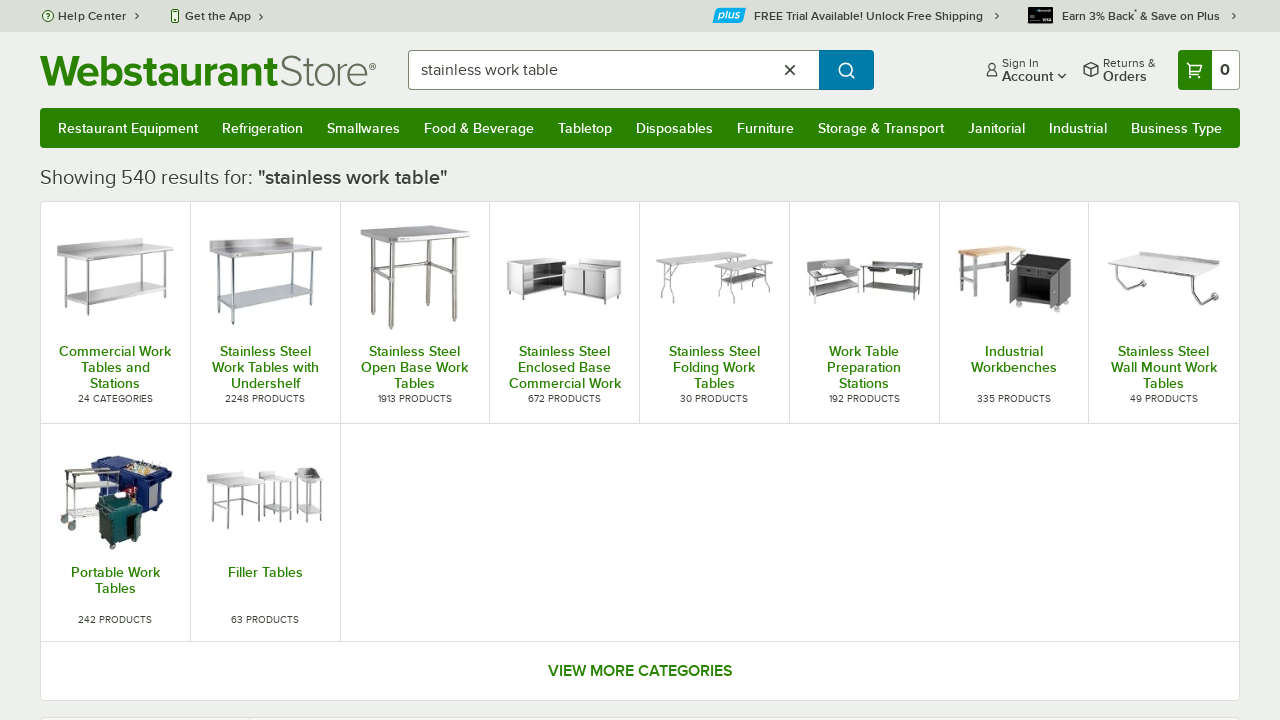

Verified product 49 on first page contains 'Table'
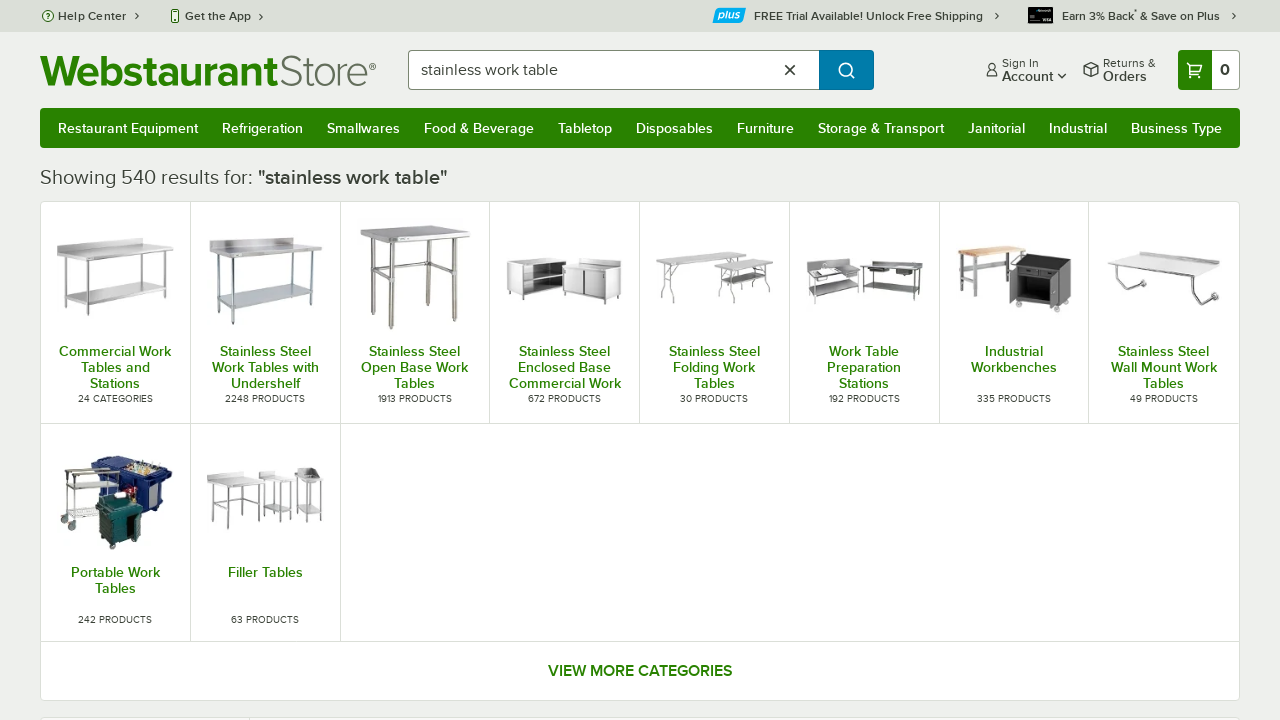

Verified product 50 on first page contains 'Table'
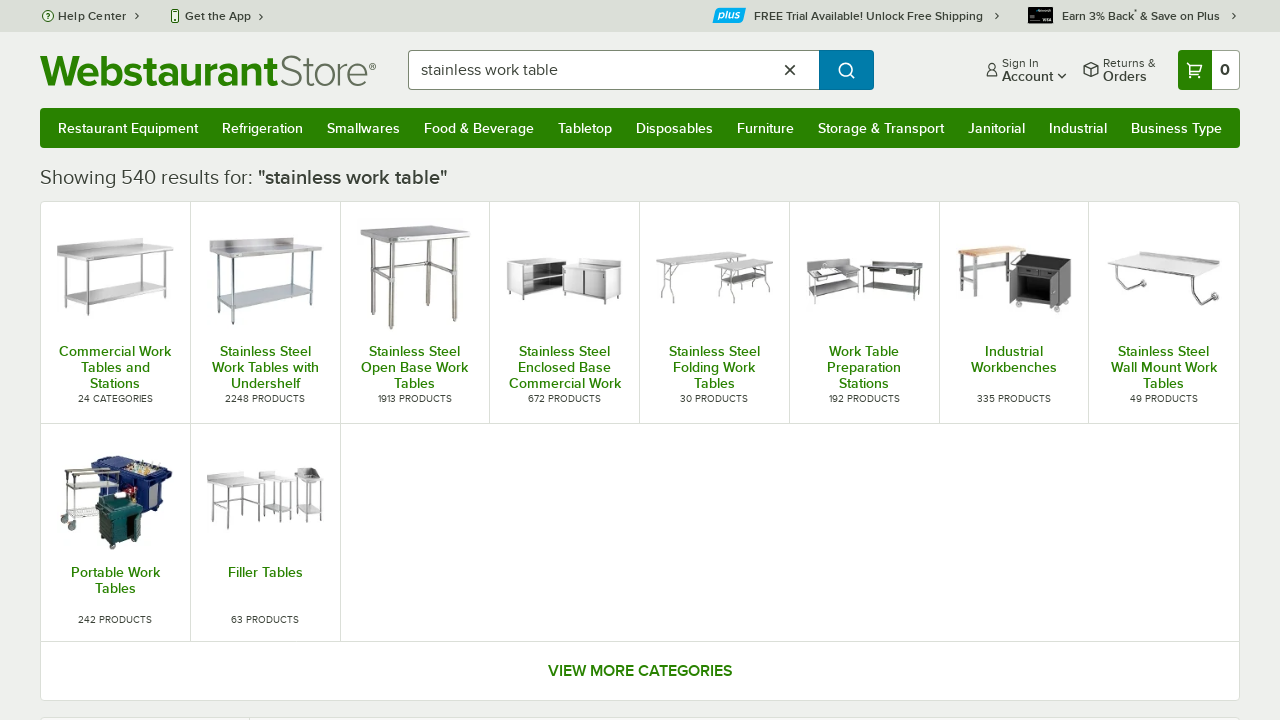

Verified product 51 on first page contains 'Table'
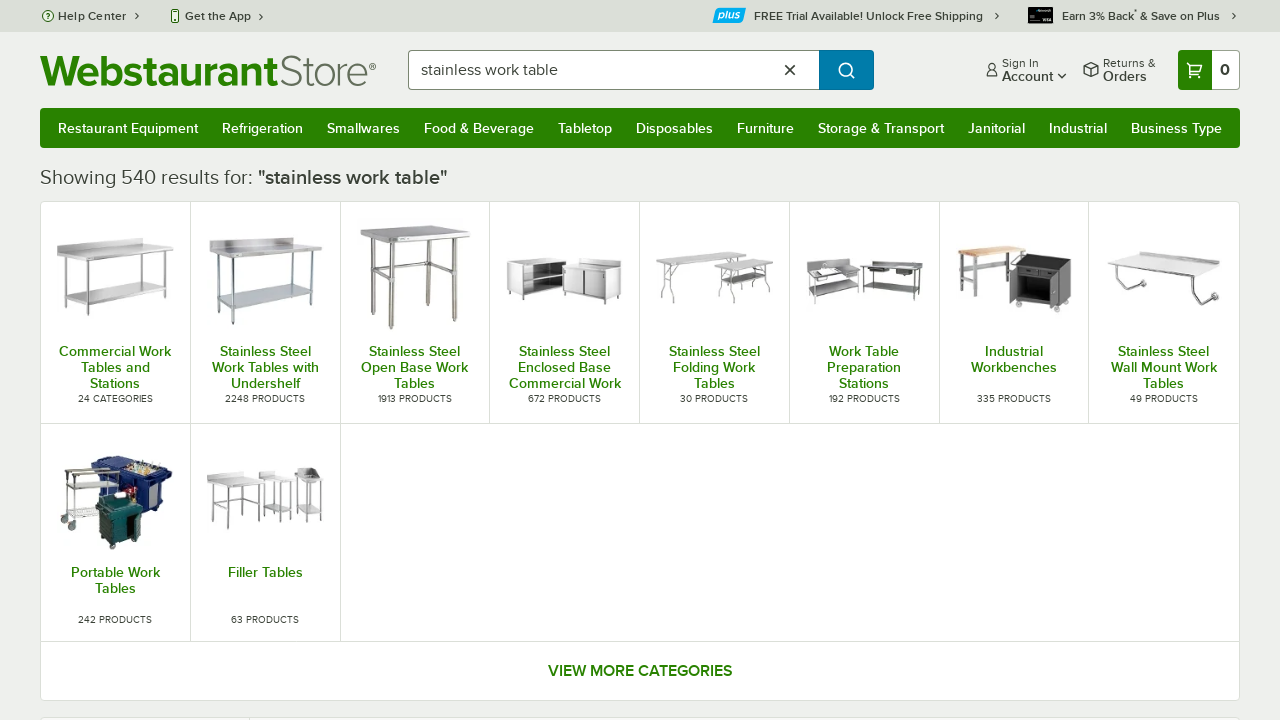

Verified product 52 on first page contains 'Table'
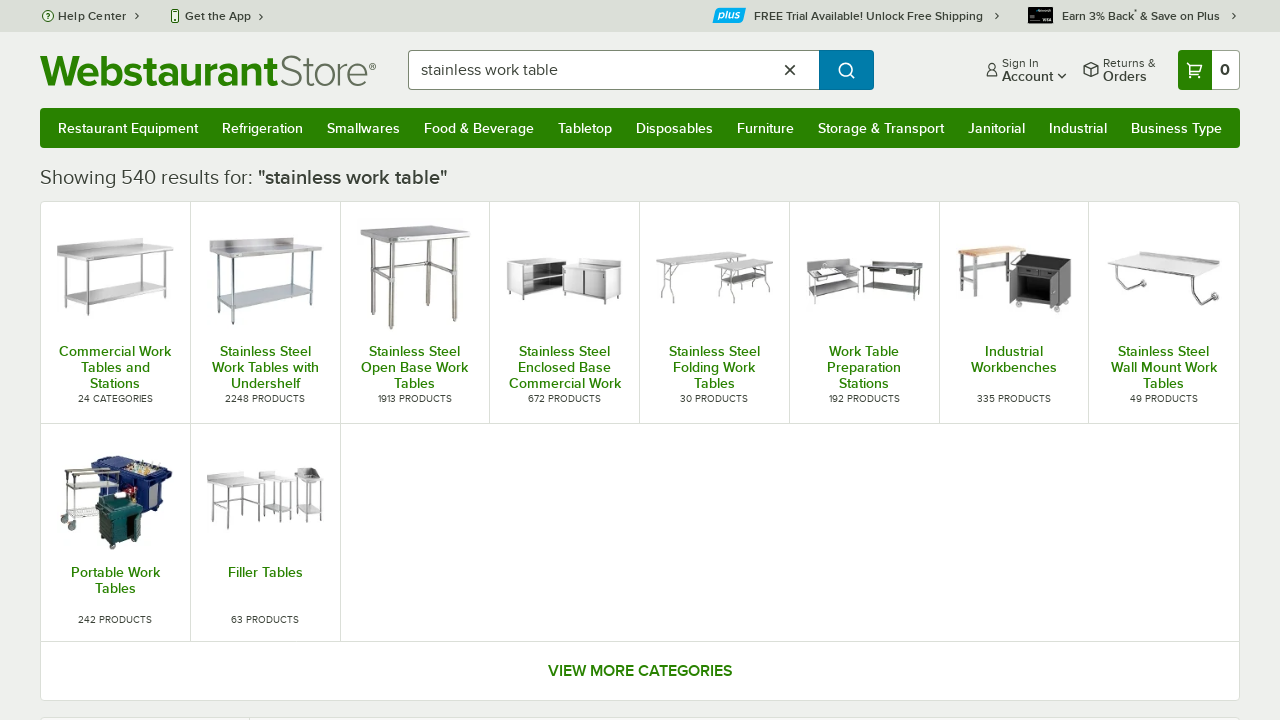

Verified product 53 on first page contains 'Table'
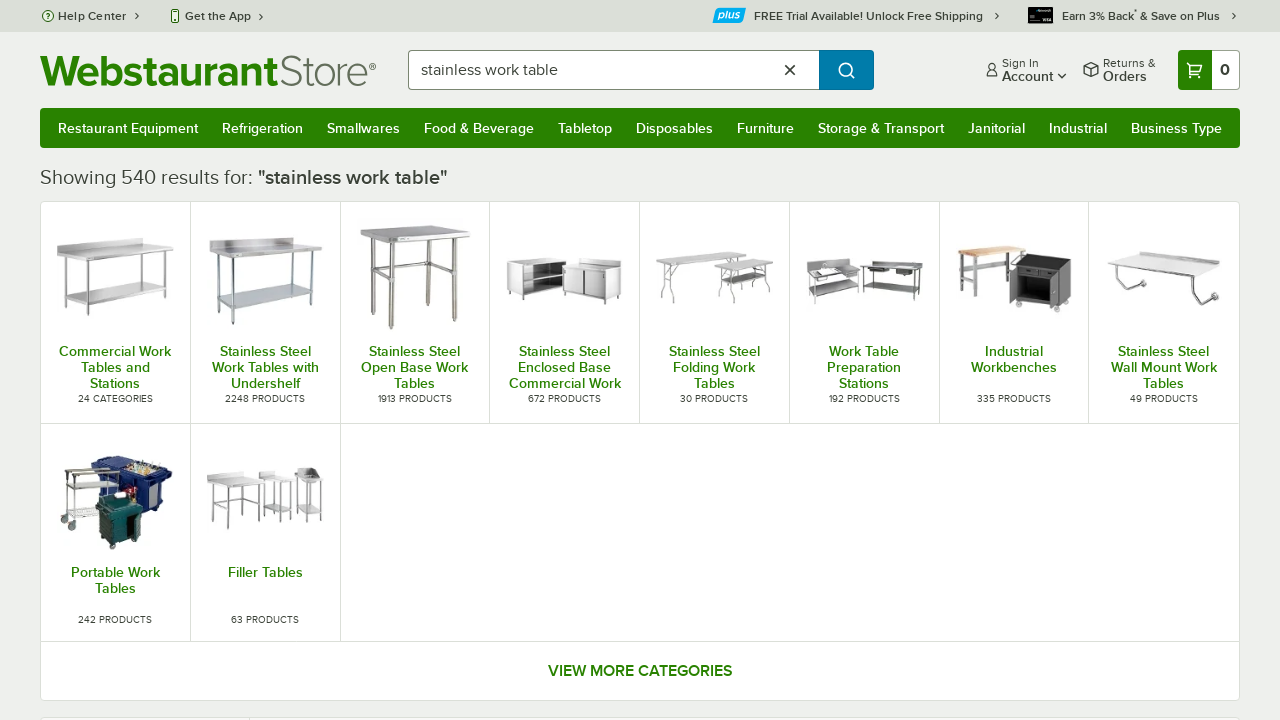

Verified product 54 on first page contains 'Table'
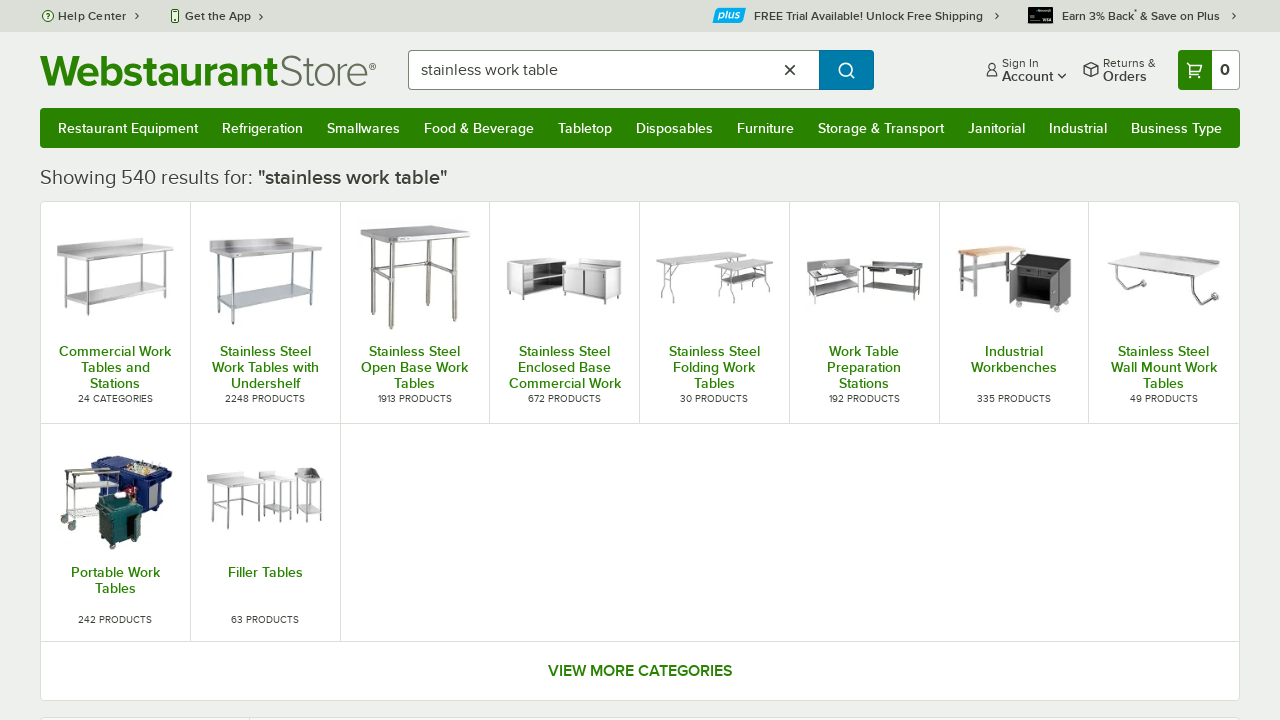

Verified product 55 on first page contains 'Table'
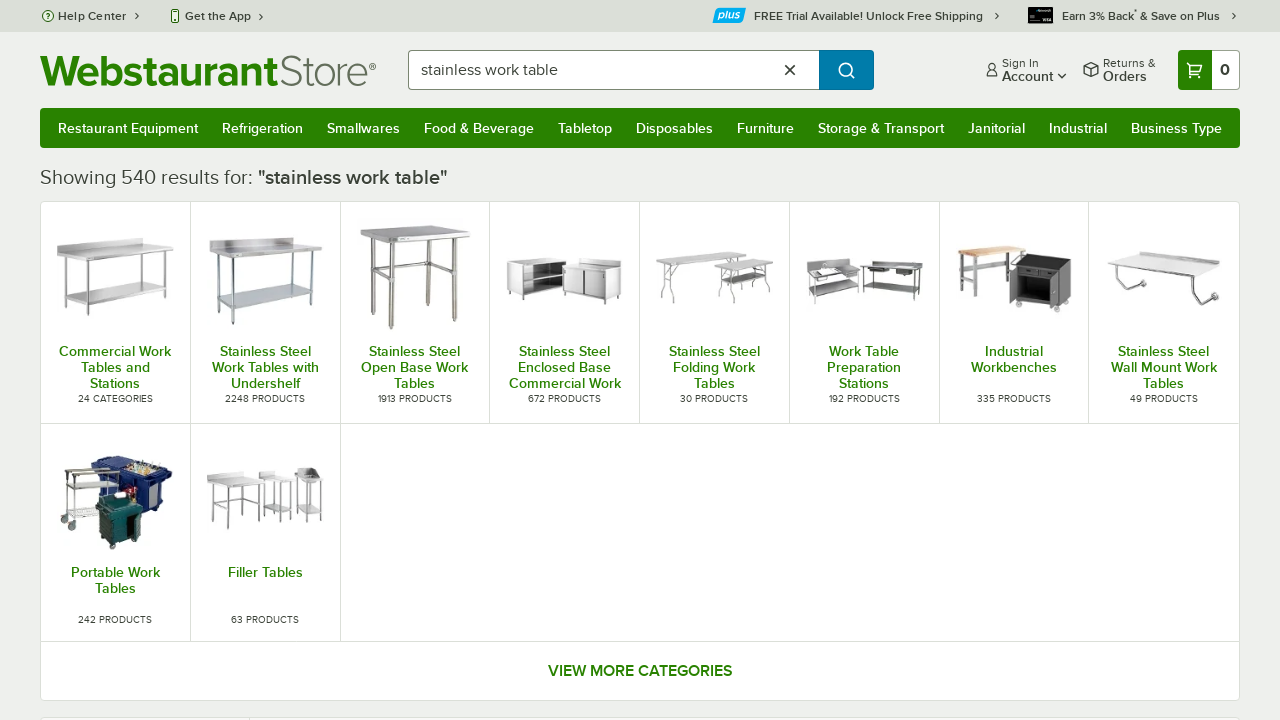

Verified product 56 on first page contains 'Table'
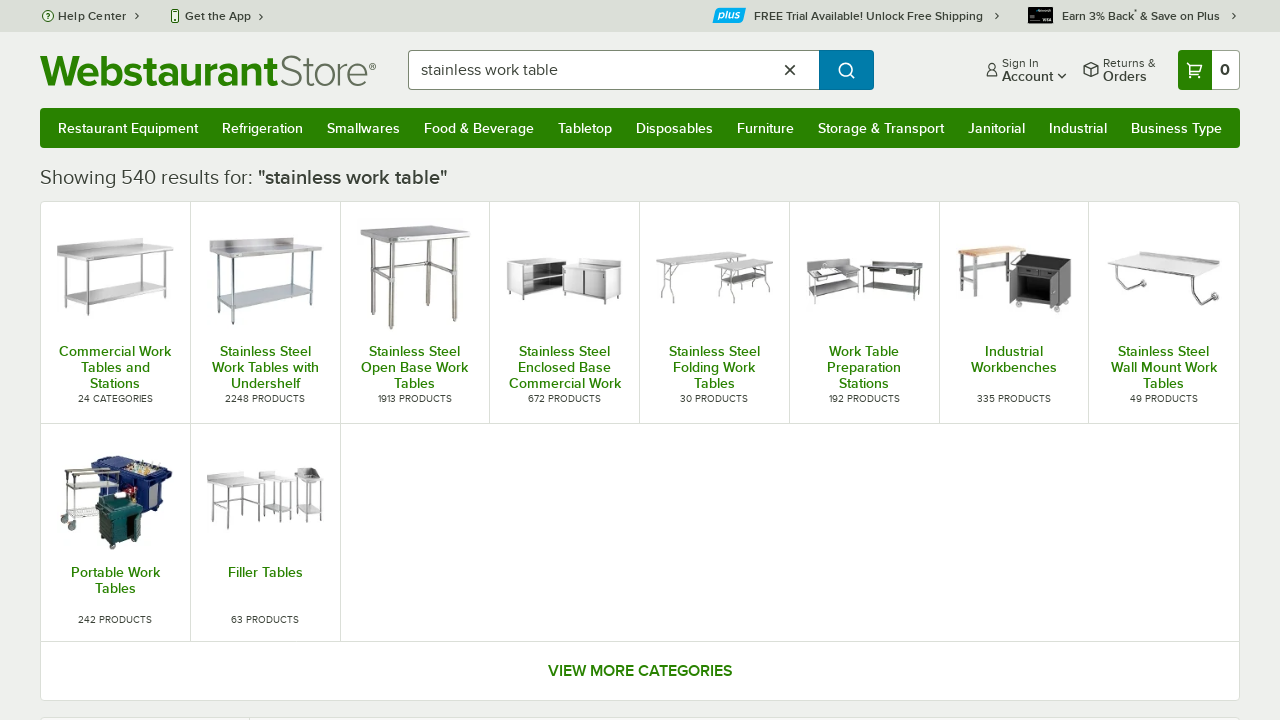

Verified product 57 on first page contains 'Table'
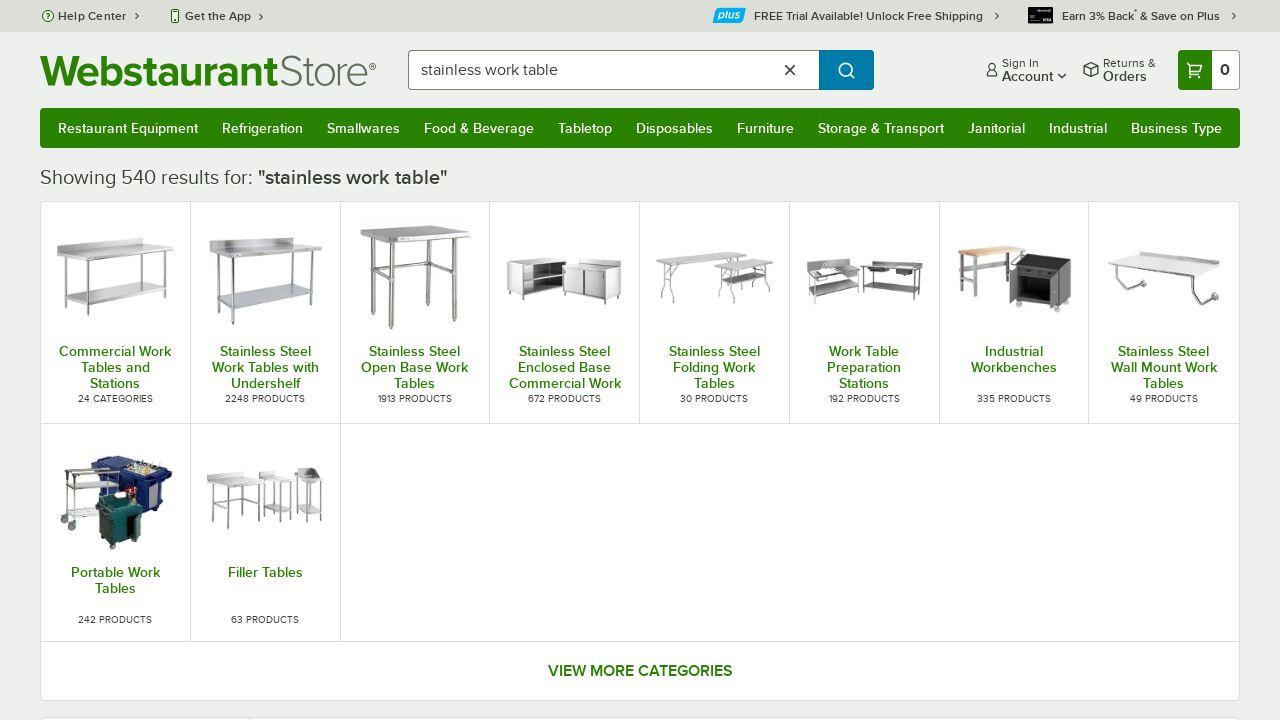

Verified product 58 on first page contains 'Table'
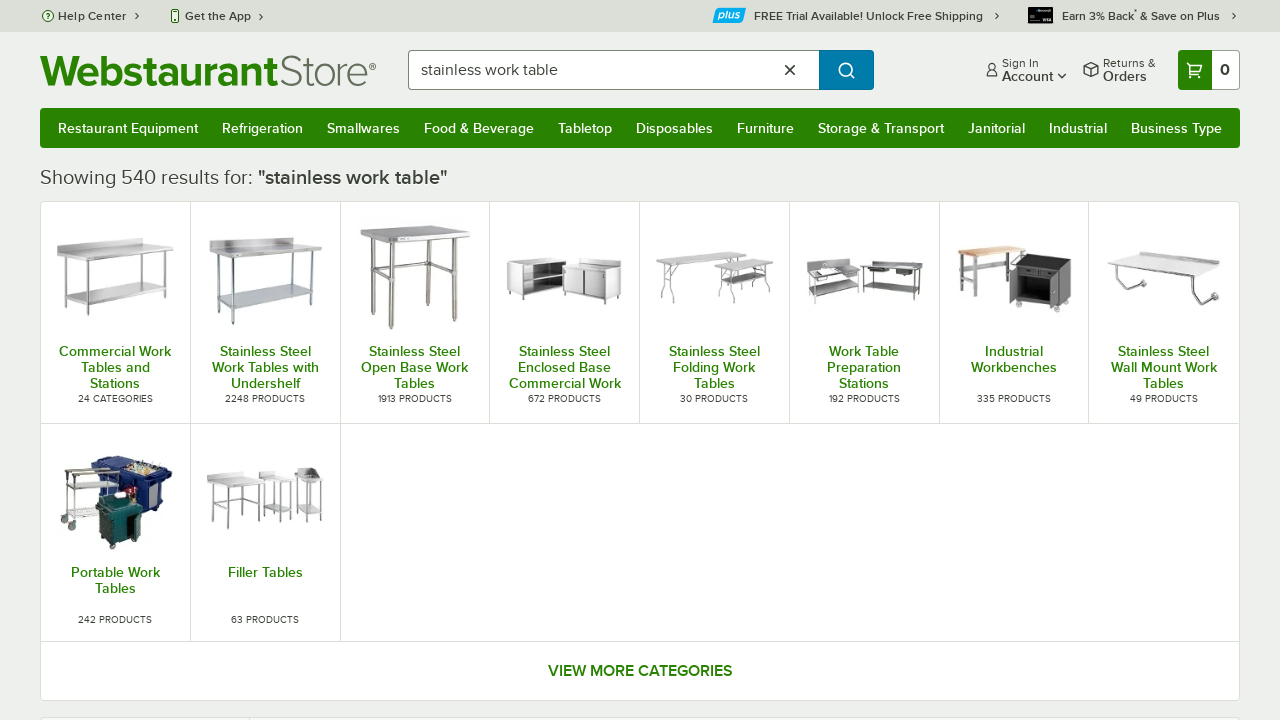

Verified product 59 on first page contains 'Table'
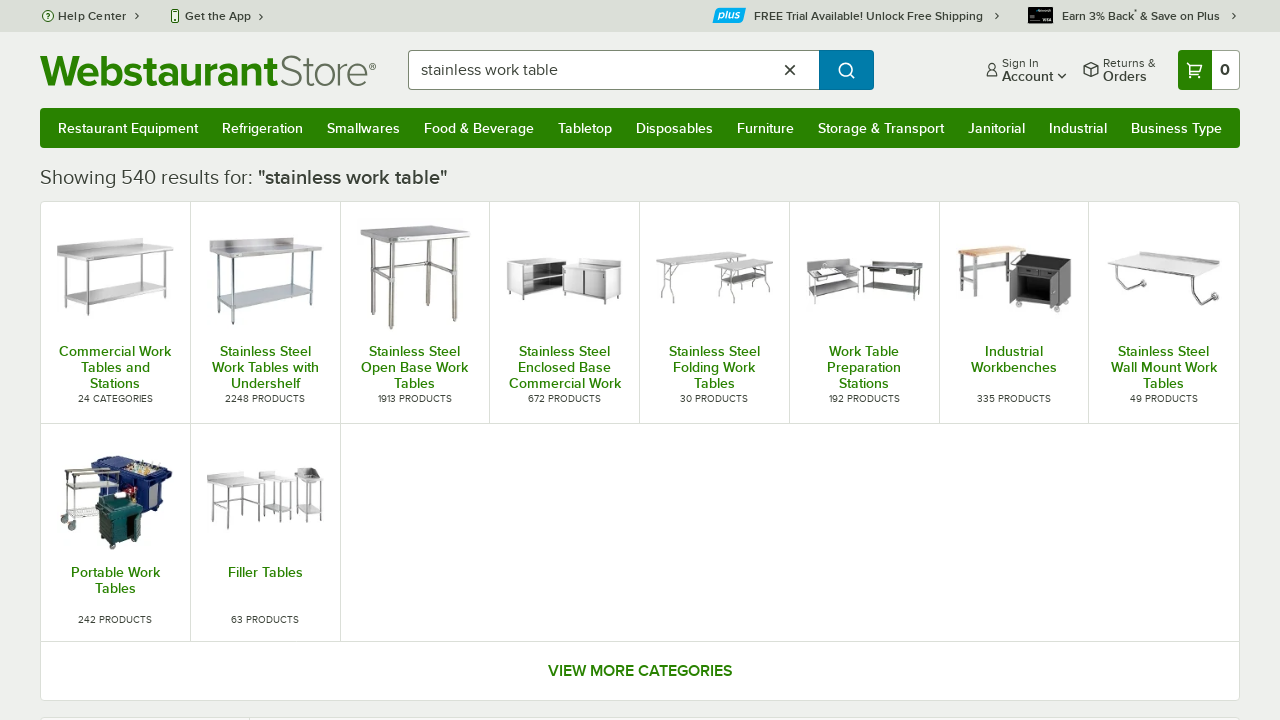

Verified product 60 on first page contains 'Table'
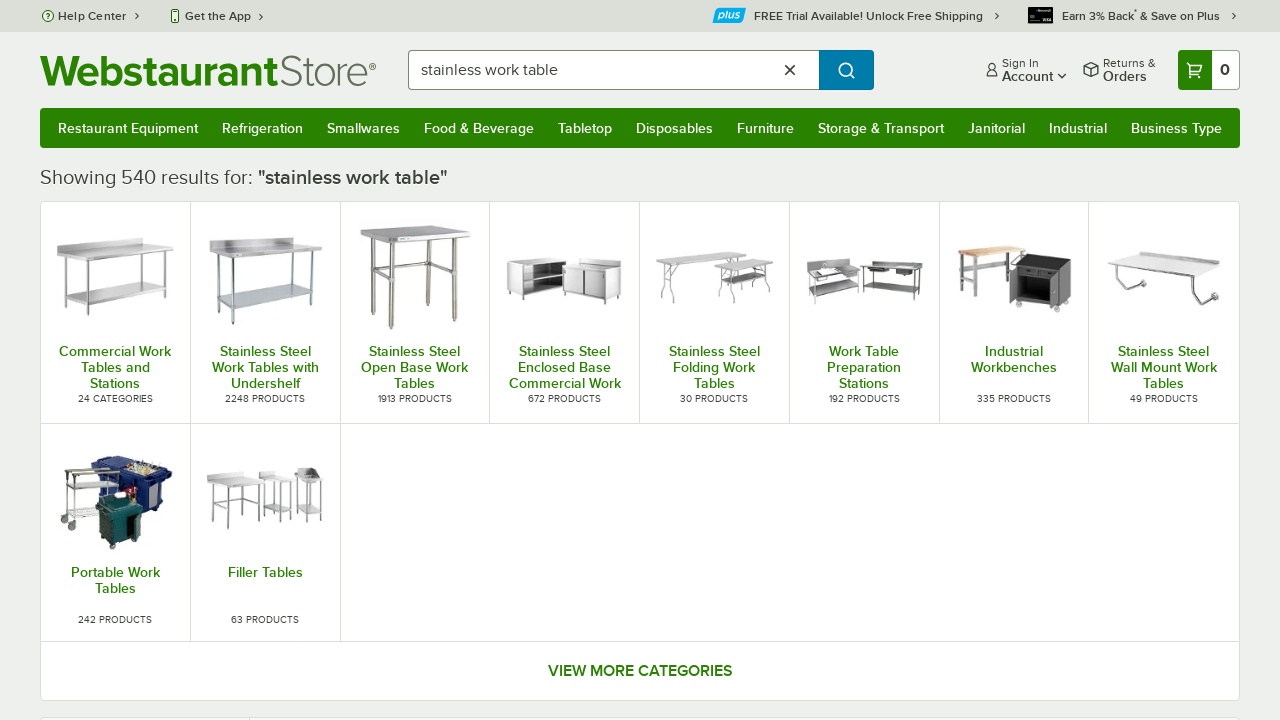

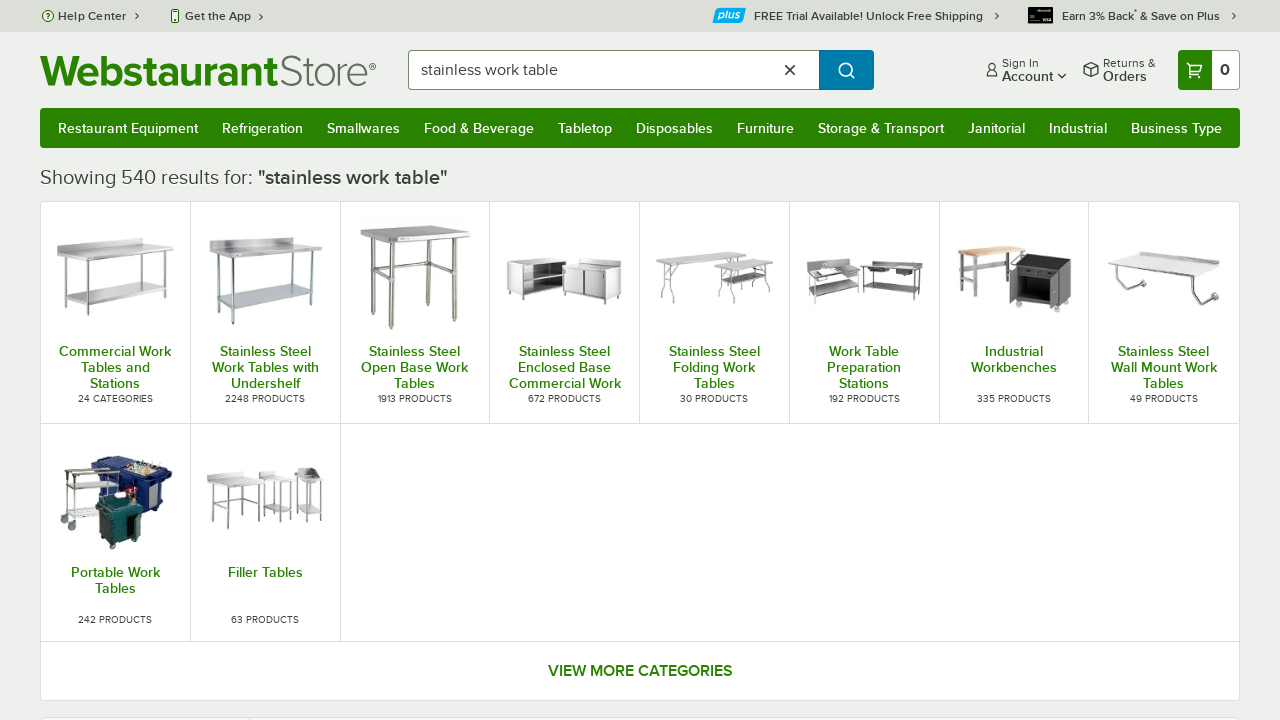